Tests the complete order flow on Demoblaze e-commerce site by selecting products from different categories (Phones, Laptops, Monitors), adding them to cart, verifying cart contents, filling order details, and completing the purchase.

Starting URL: https://www.demoblaze.com

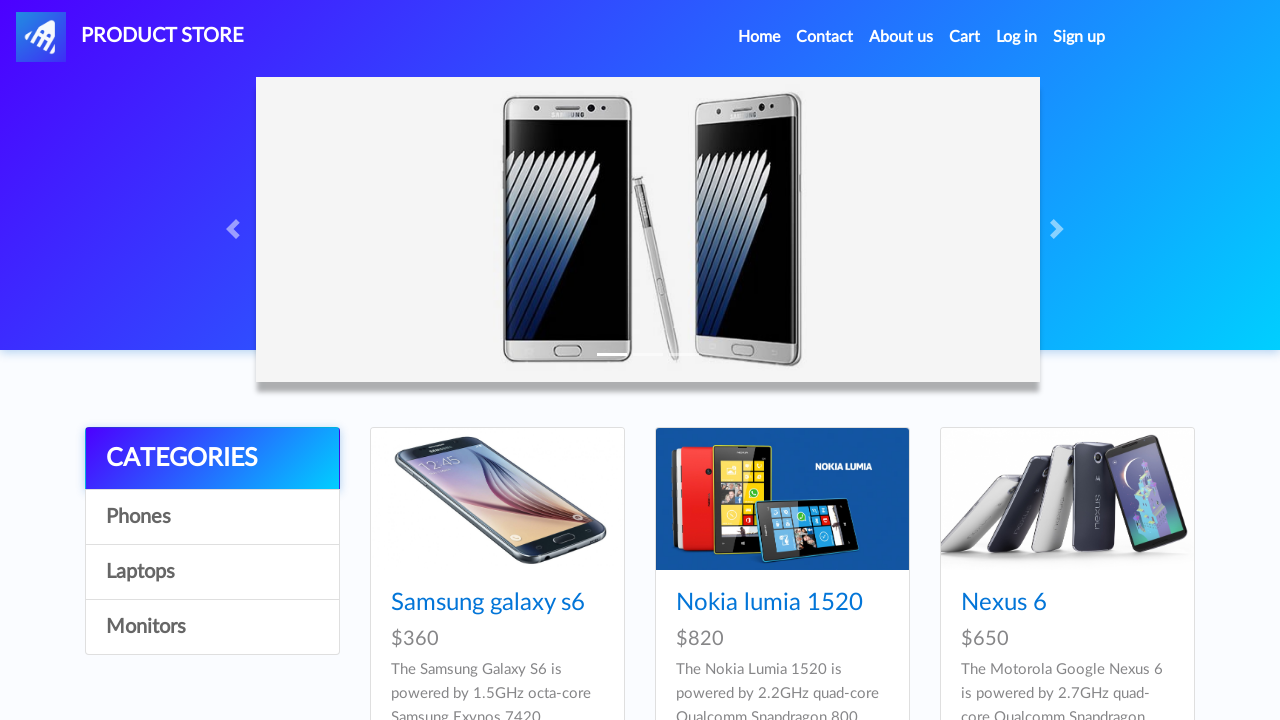

Clicked Phones category at (212, 517) on a:has-text('Phones')
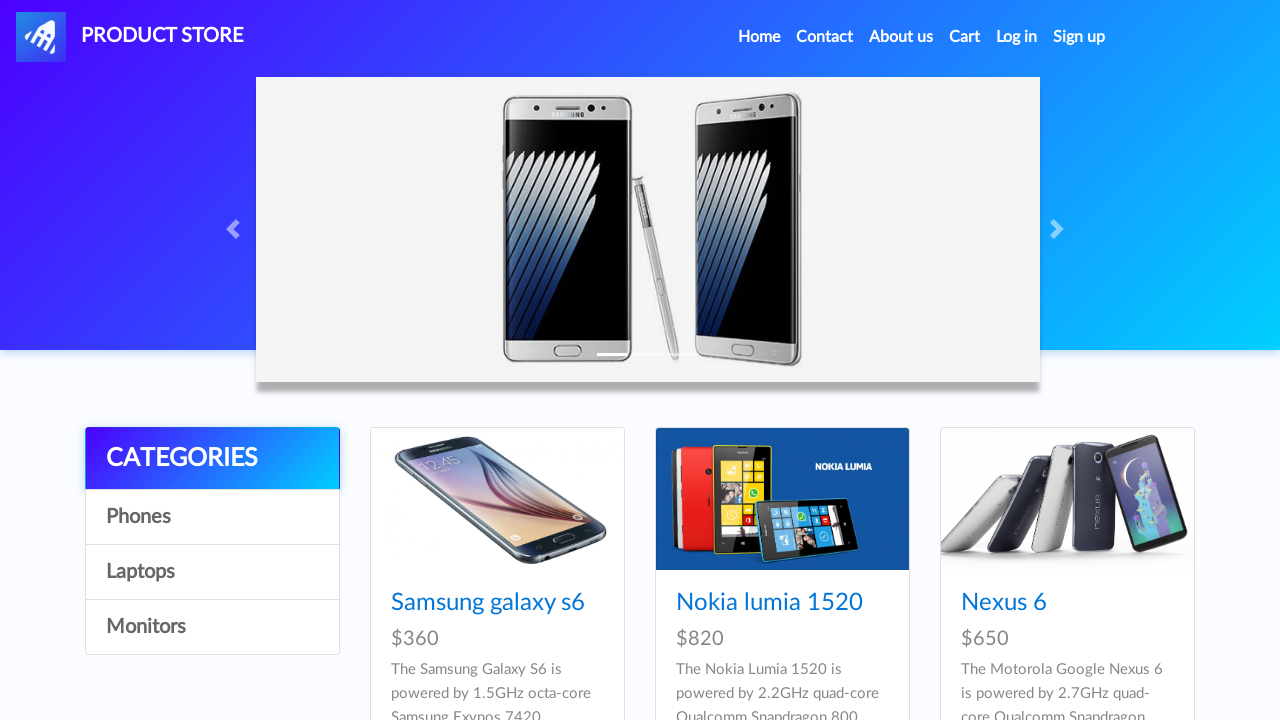

Phone product cards loaded
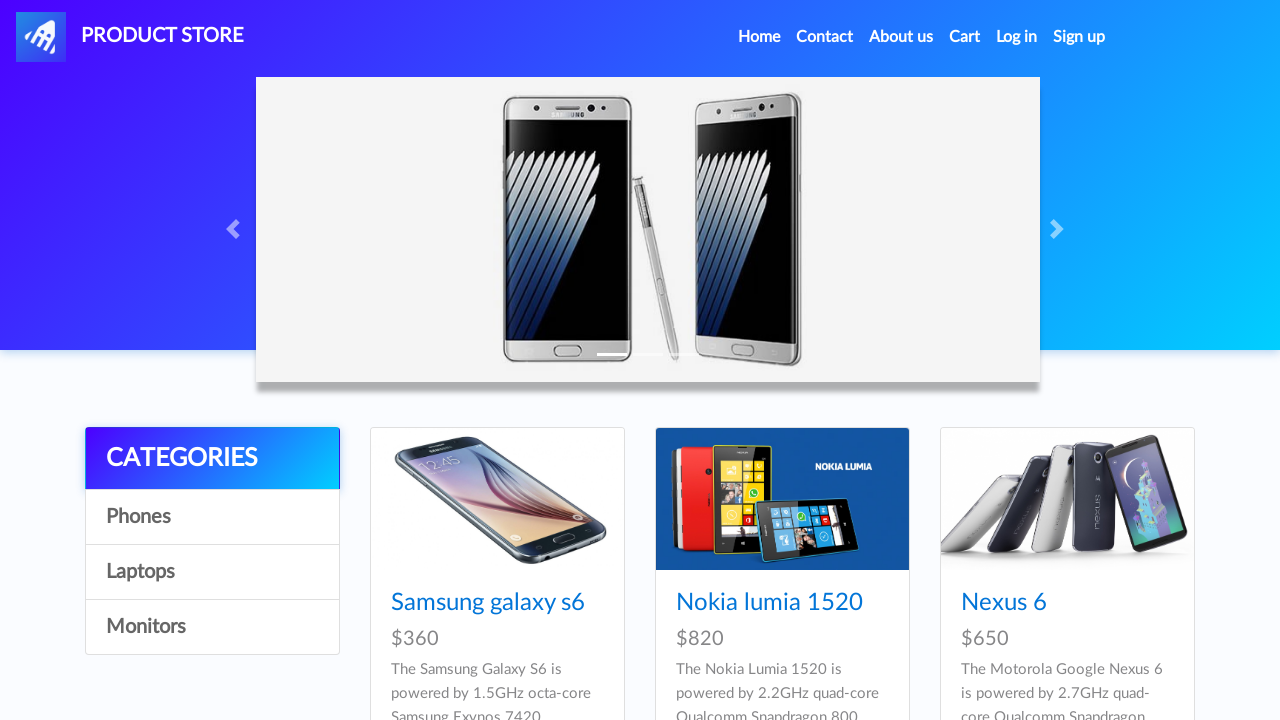

Clicked first phone product at (488, 603) on .card-title a >> nth=0
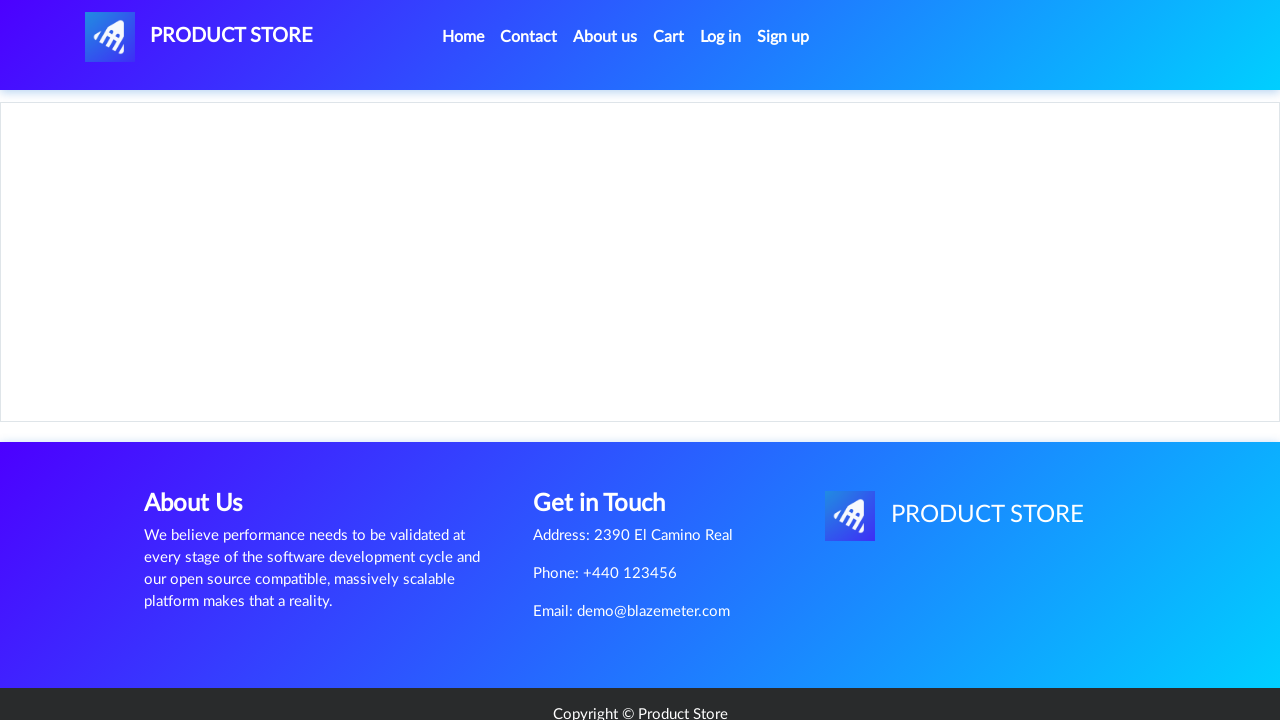

Add to cart button appeared
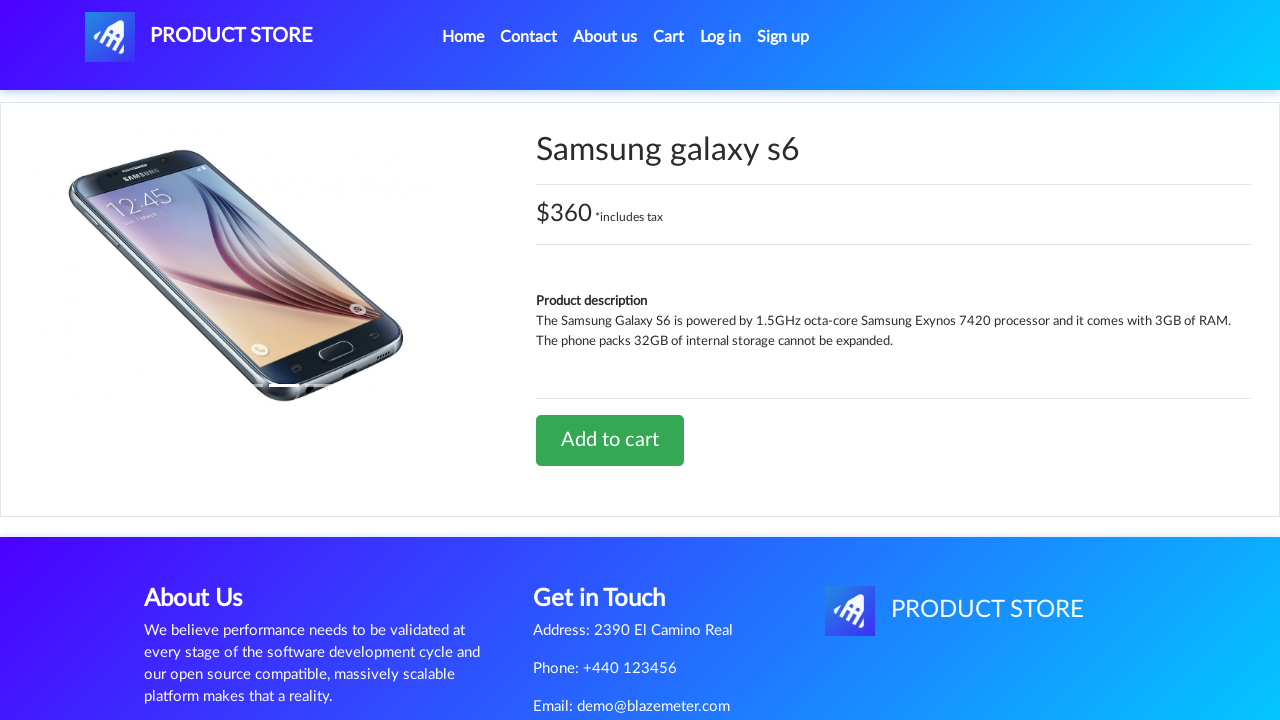

Clicked Add to cart for first phone at (610, 440) on a:has-text('Add to cart')
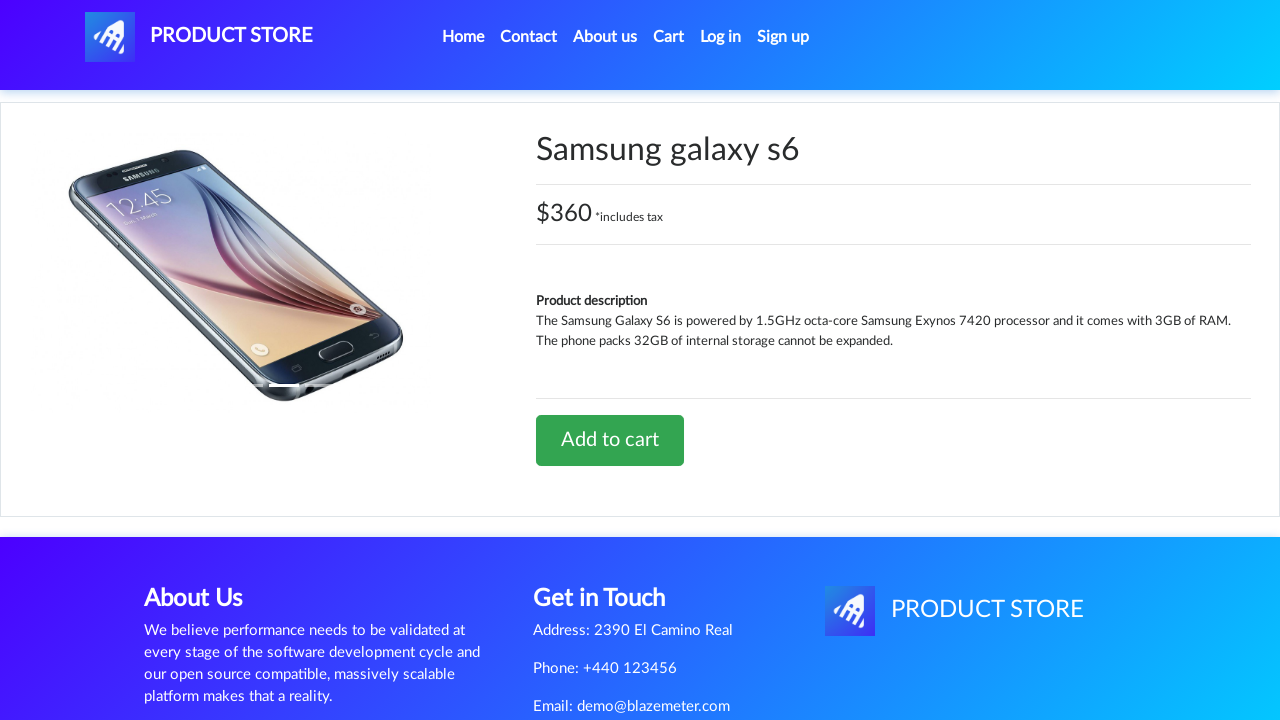

Accepted add to cart confirmation dialog
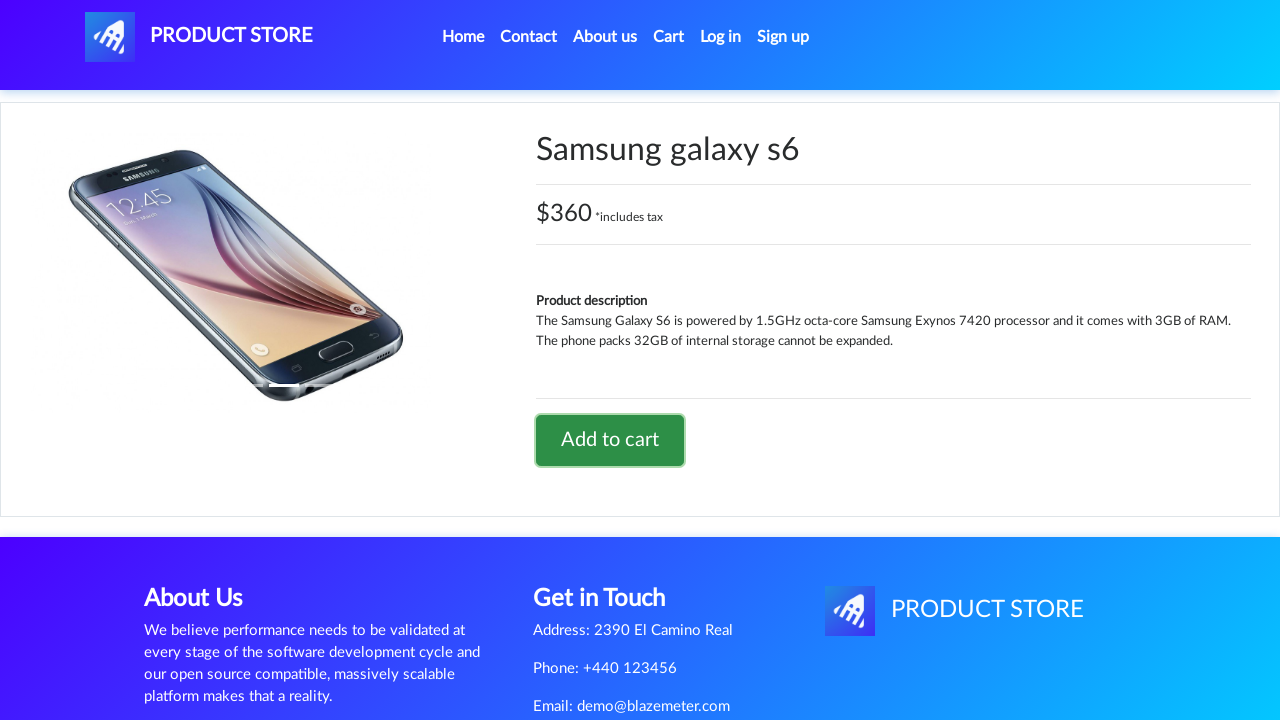

Waited for dialog processing
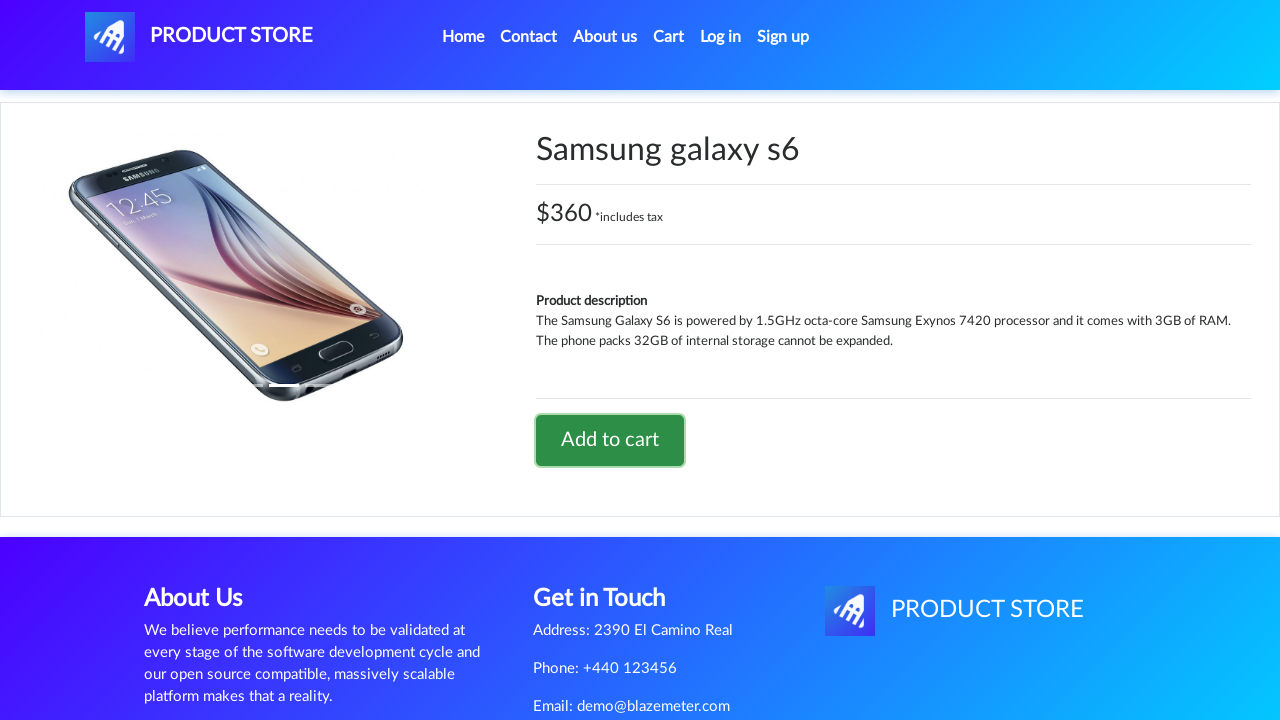

Clicked Home link to return to homepage at (463, 37) on a.nav-link:has-text('Home')
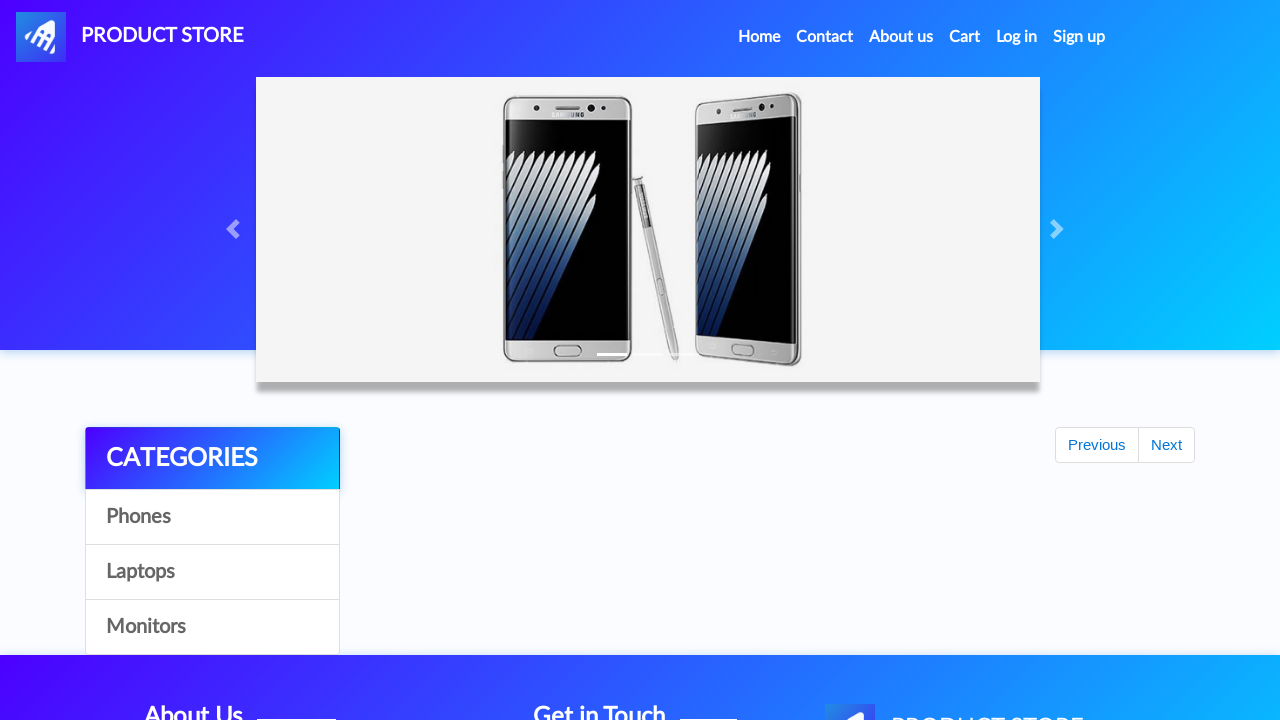

Homepage carousel loaded
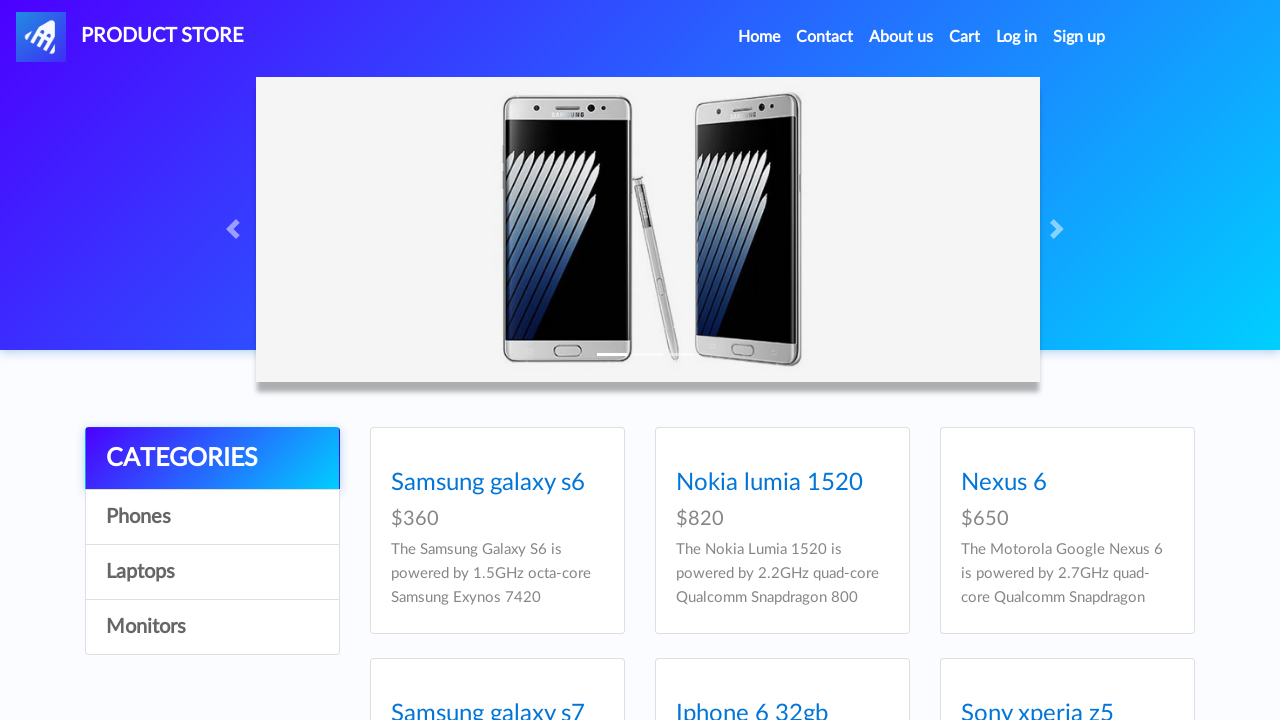

Clicked Laptops category at (212, 572) on a:has-text('Laptops')
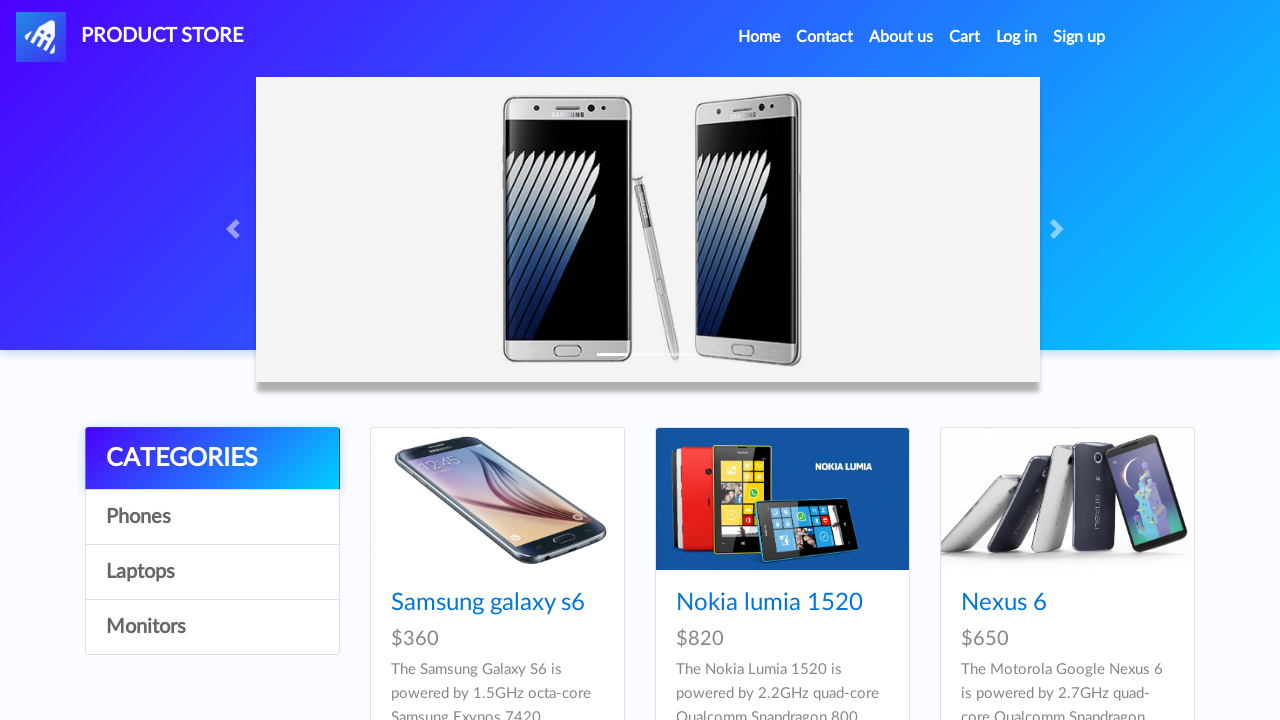

Laptop product cards loaded
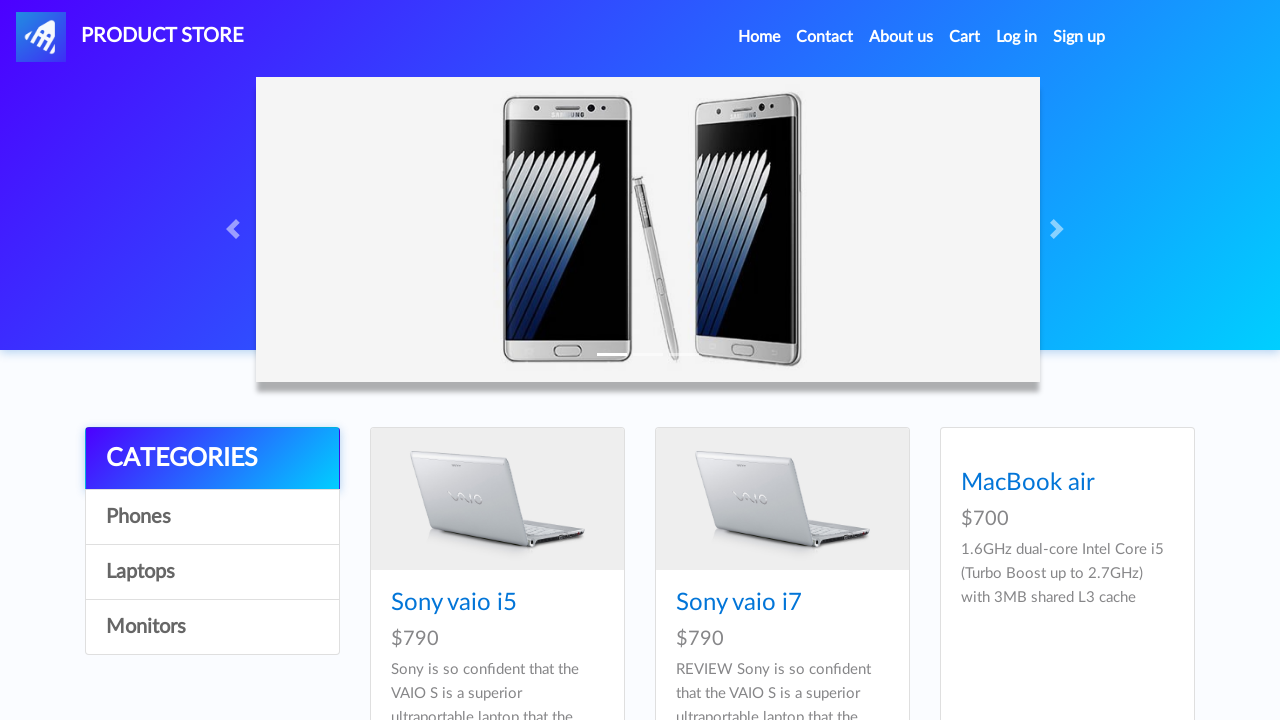

Clicked last laptop product at (1033, 361) on .card-title a >> nth=-1
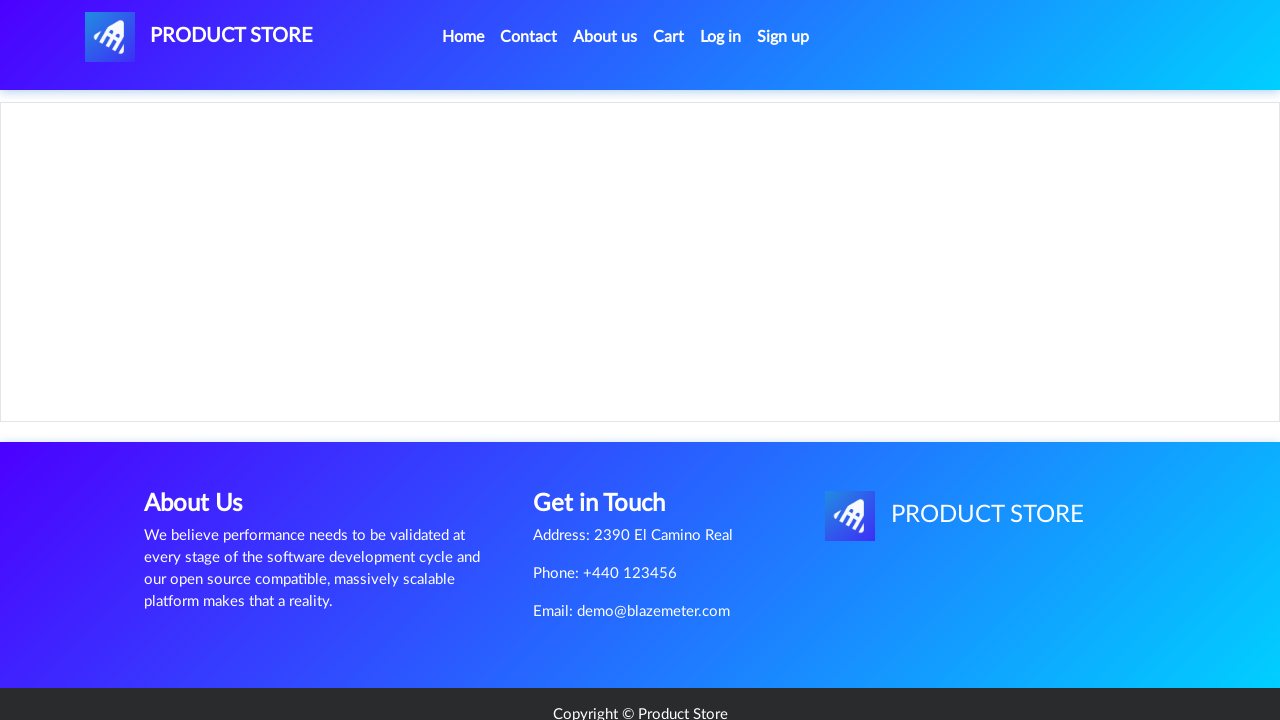

Add to cart button appeared for laptop
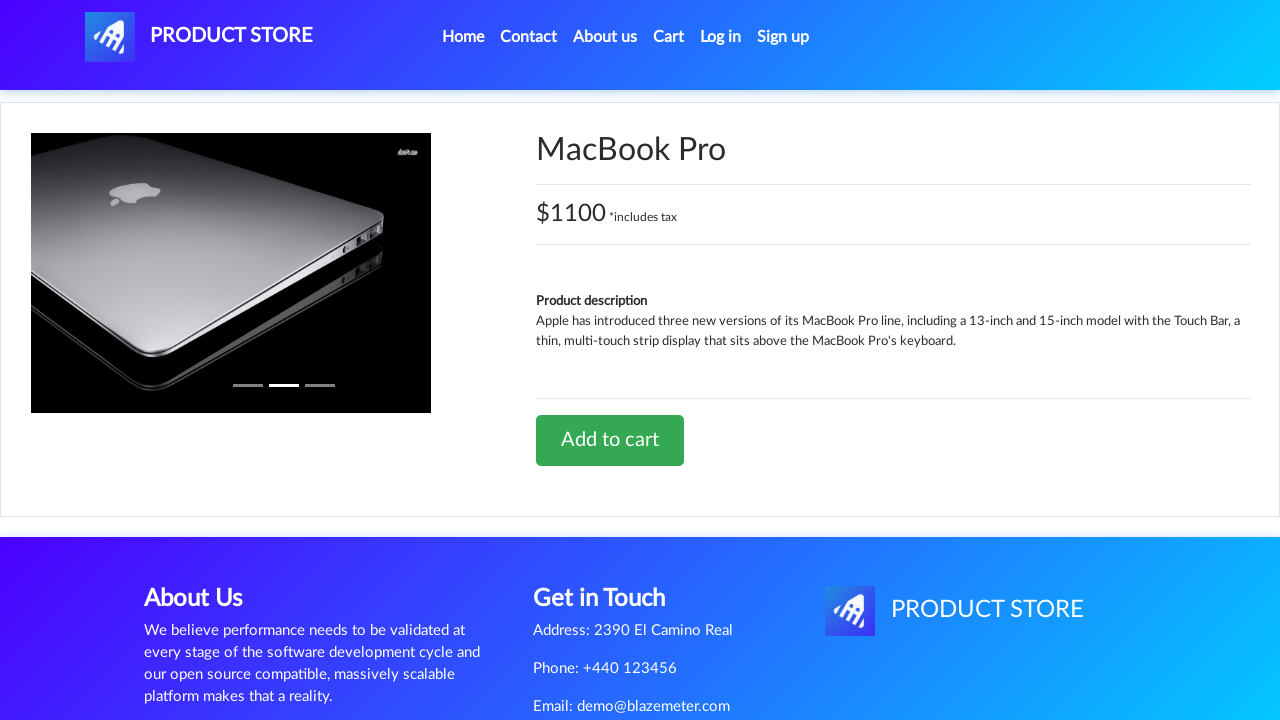

Clicked Add to cart for last laptop at (610, 440) on a:has-text('Add to cart')
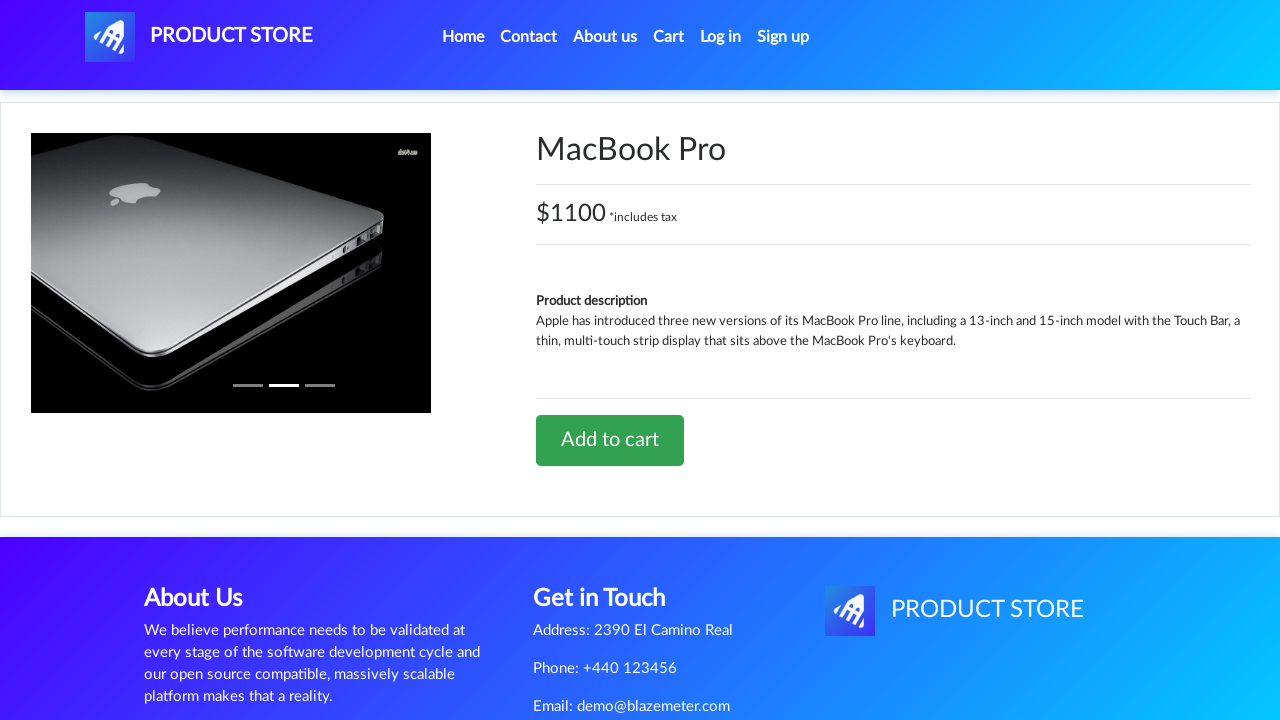

Waited for add to cart processing
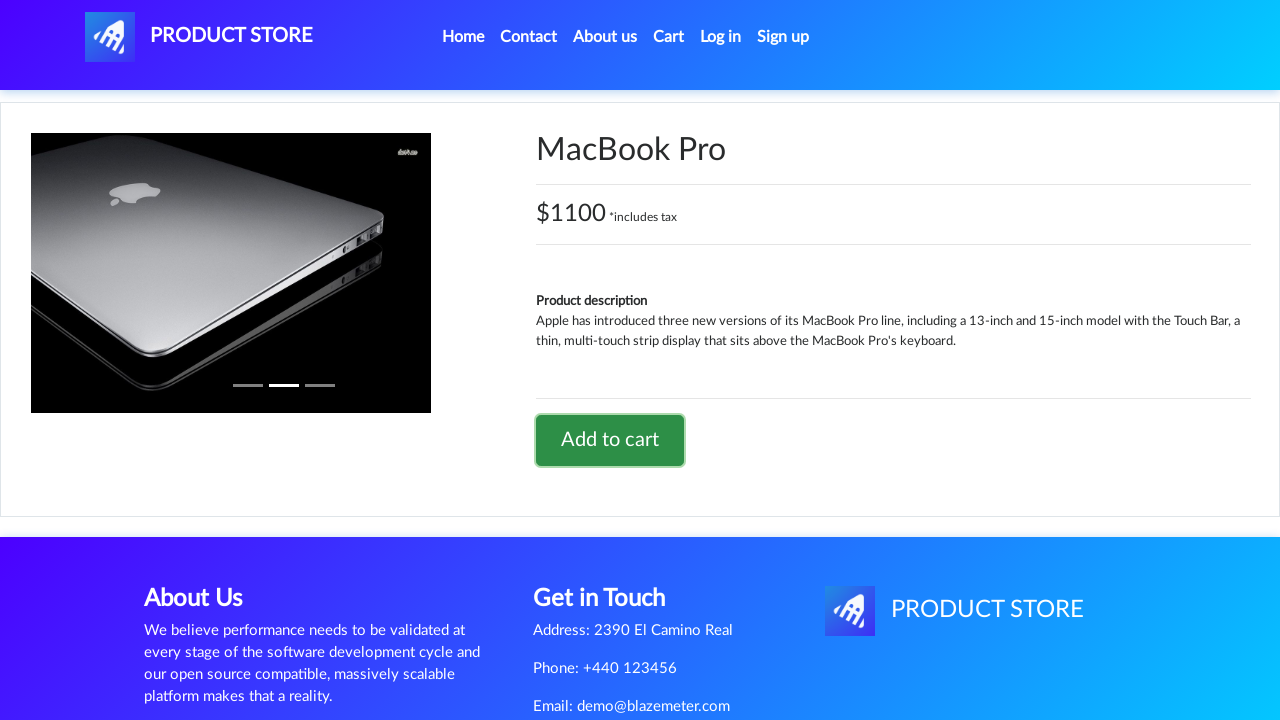

Clicked Home link to return to homepage at (463, 37) on a.nav-link:has-text('Home')
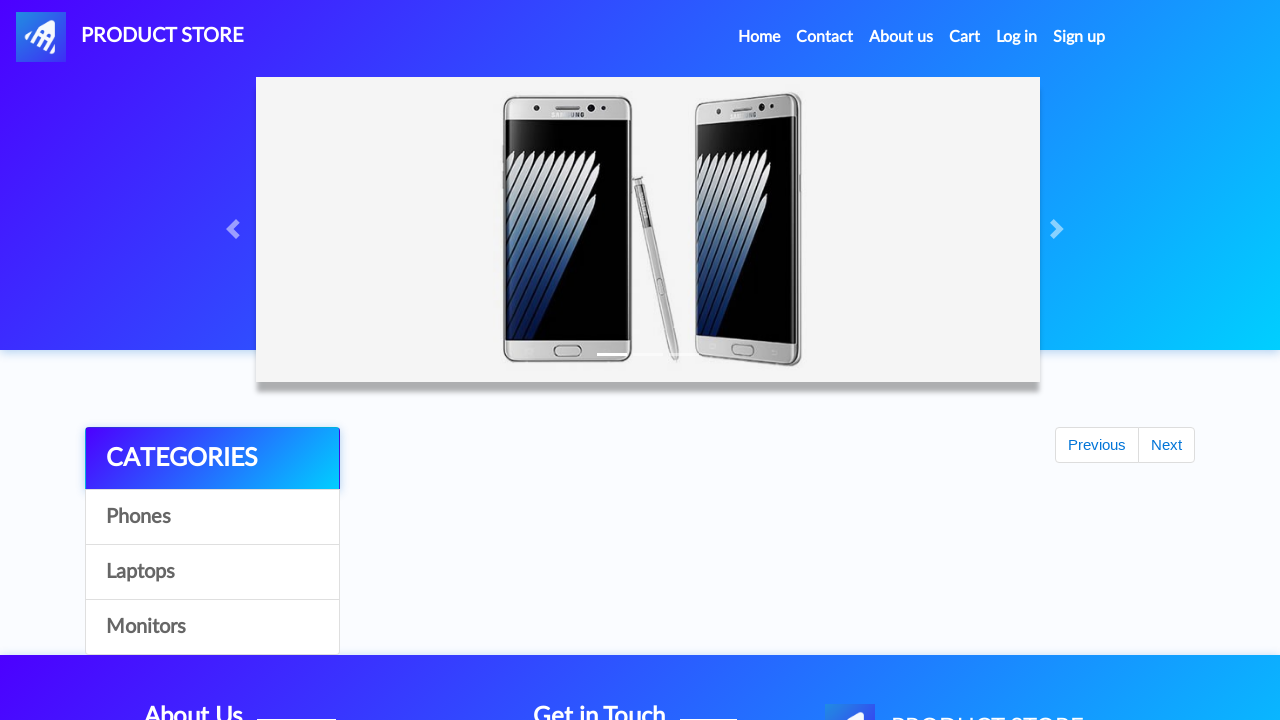

Homepage carousel loaded
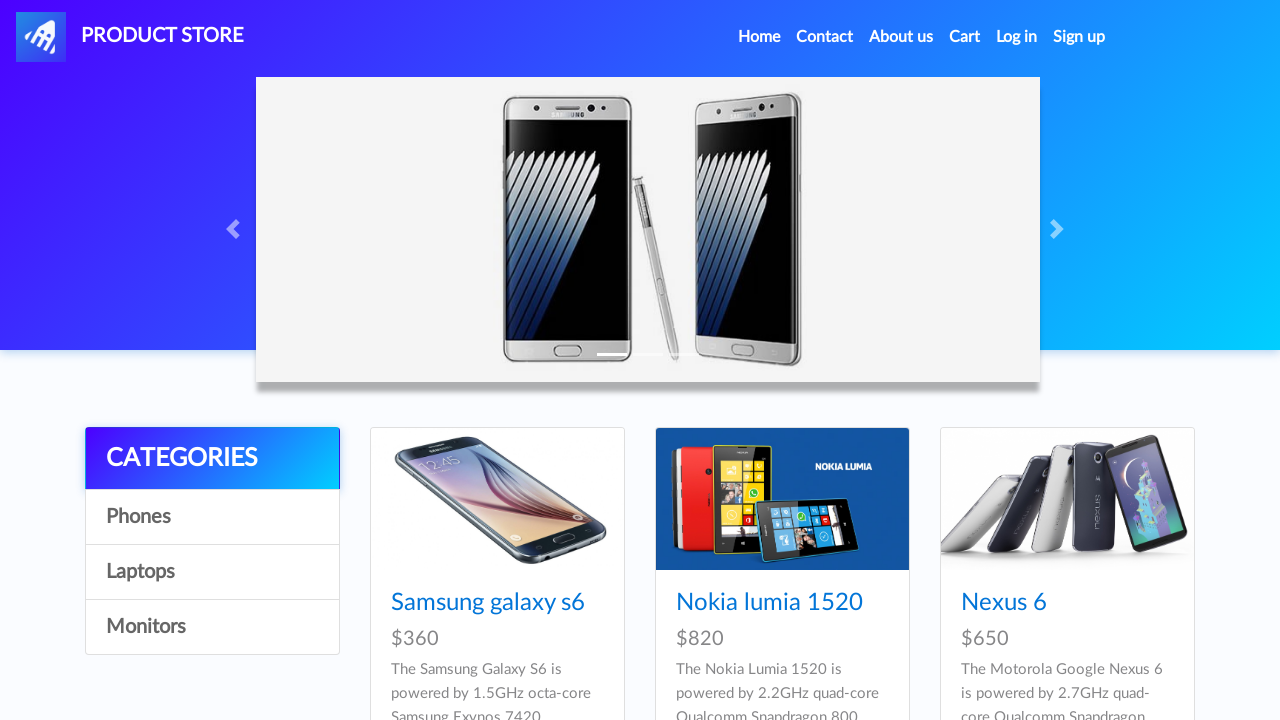

Clicked Monitors category at (212, 627) on a:has-text('Monitors')
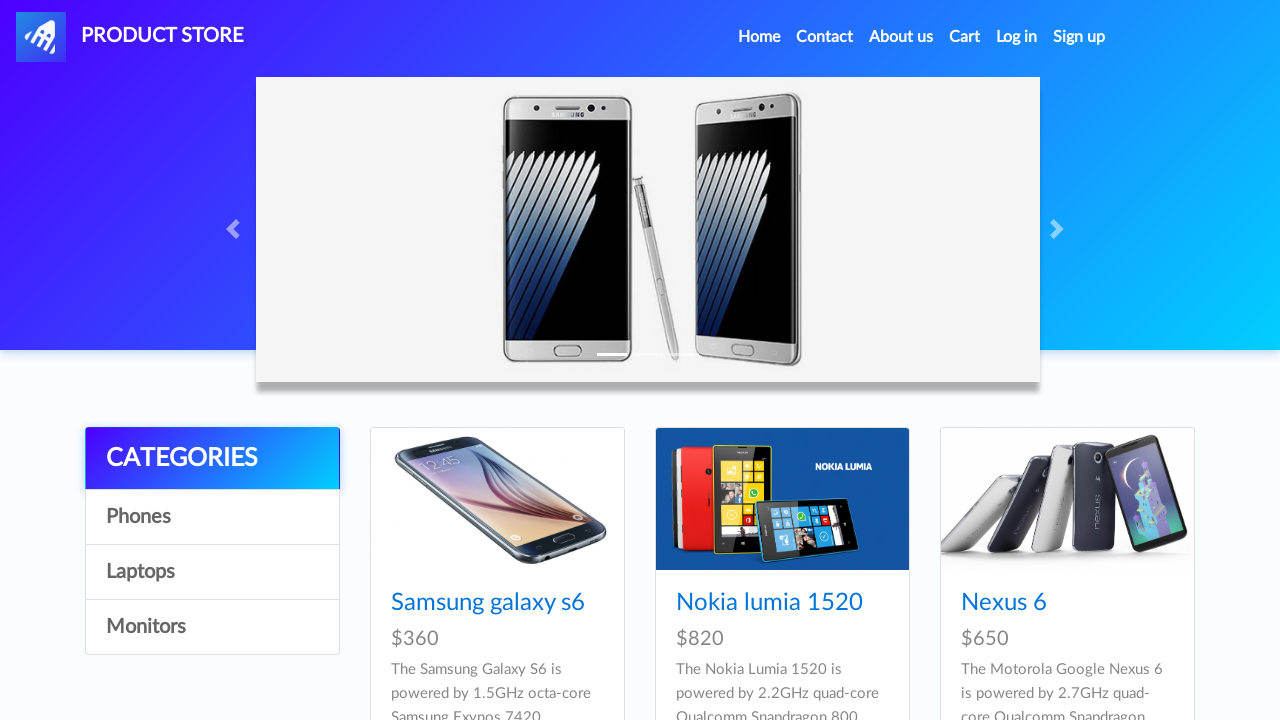

Monitor product cards loaded
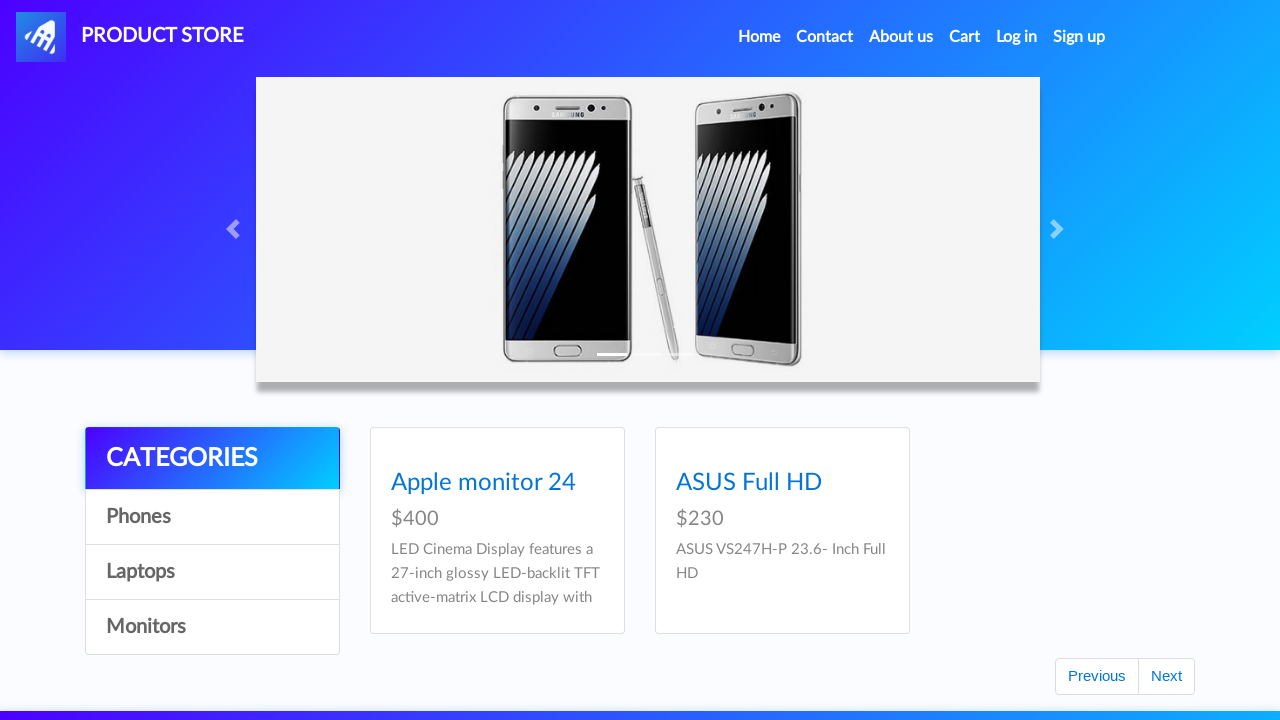

Clicked Apple monitor 24 product at (484, 603) on a:has-text('Apple monitor 24')
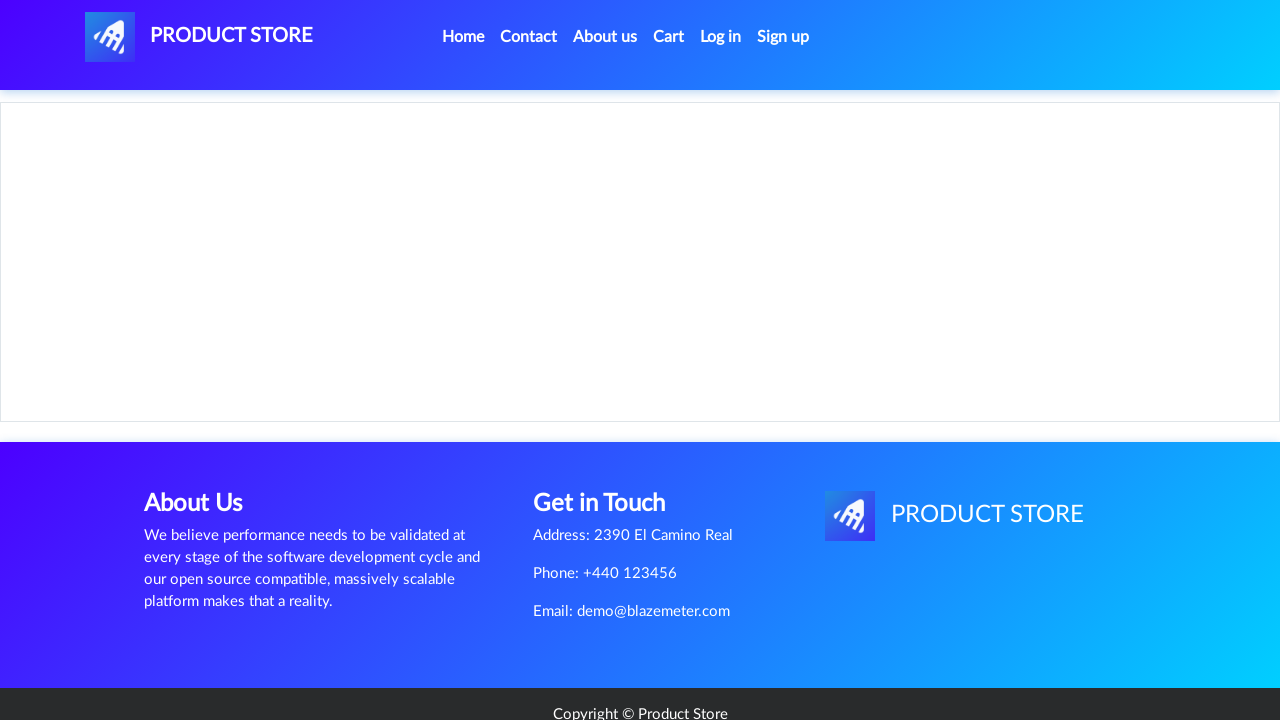

Add to cart button appeared for monitor
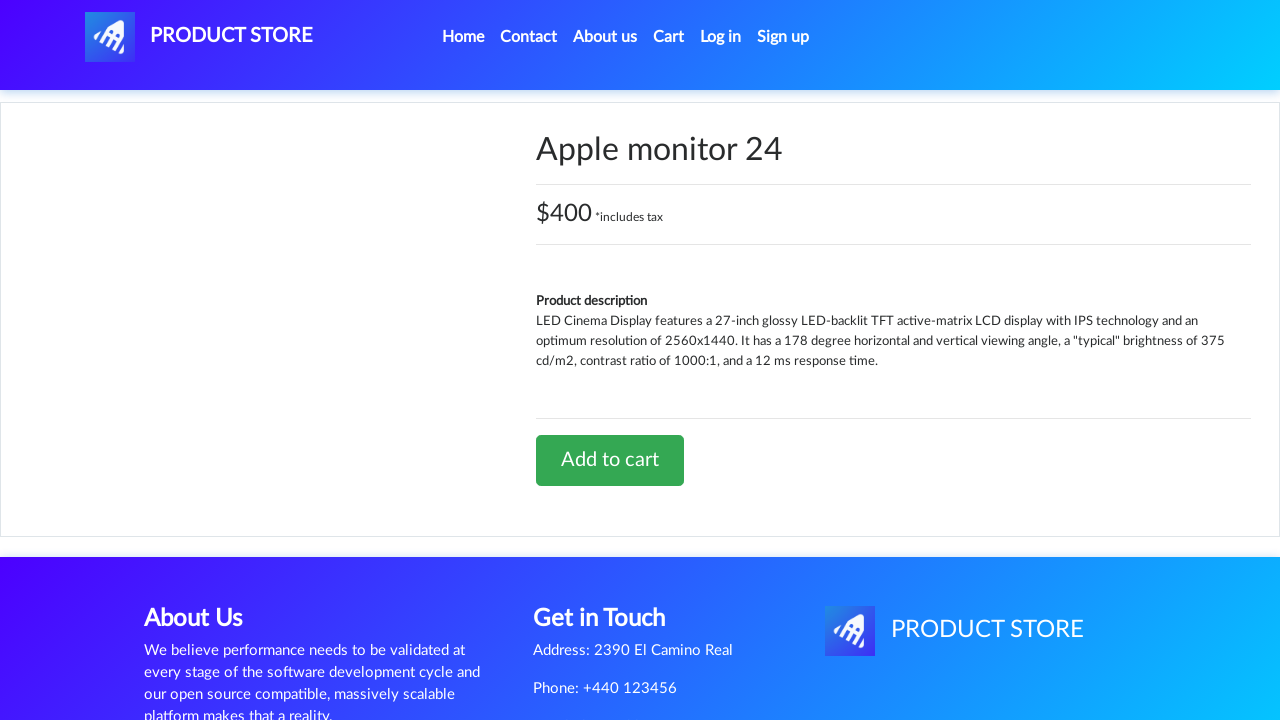

Clicked Add to cart for Apple monitor 24 at (610, 460) on a:has-text('Add to cart')
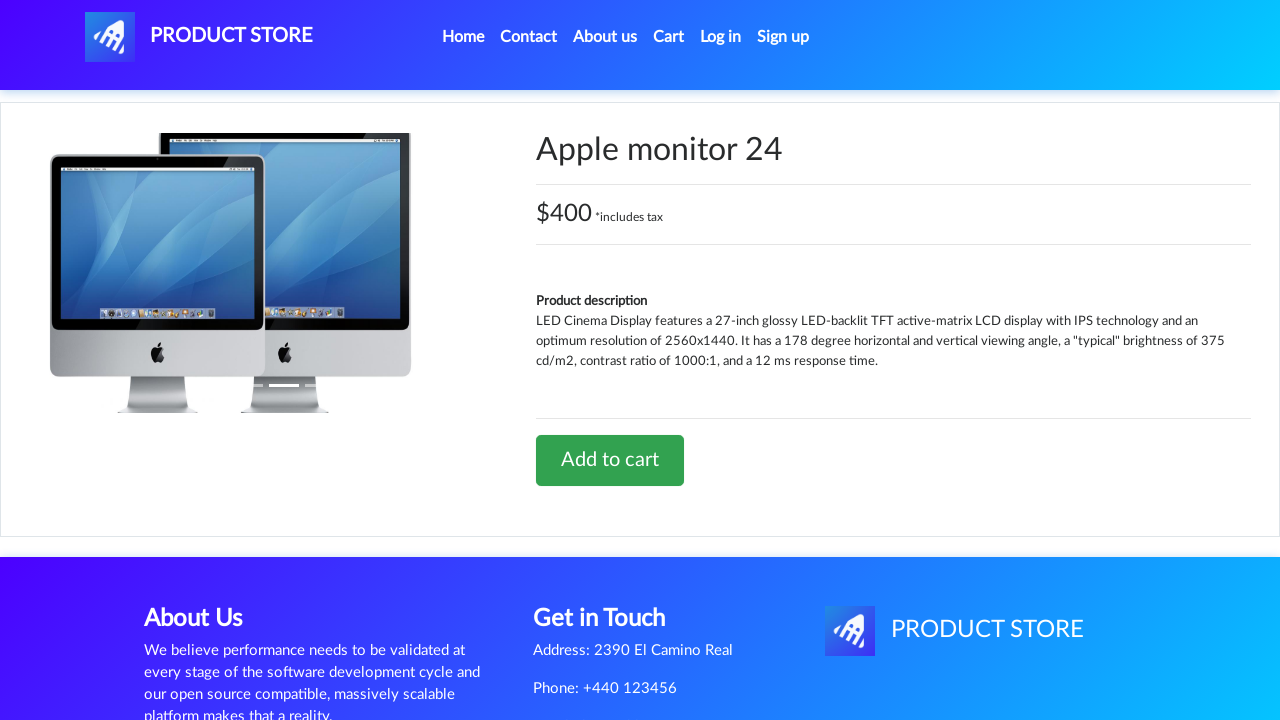

Waited for add to cart processing
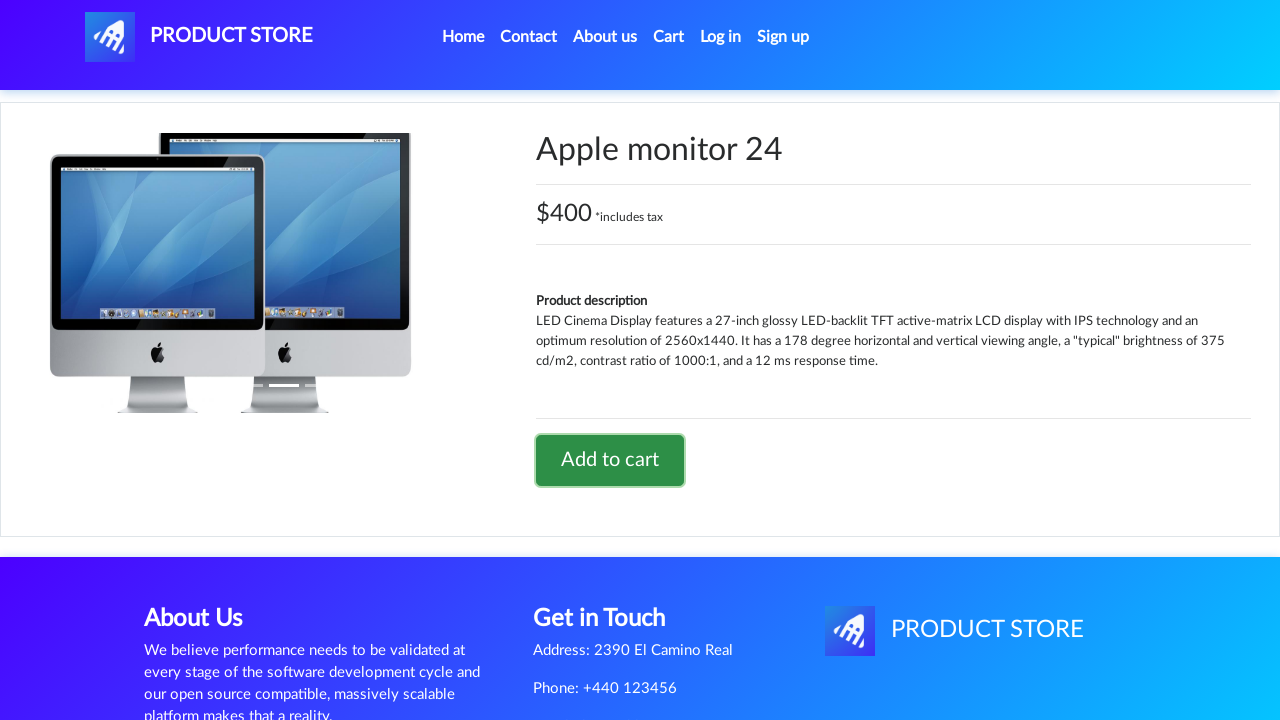

Clicked Cart link to navigate to cart page at (669, 37) on a#cartur
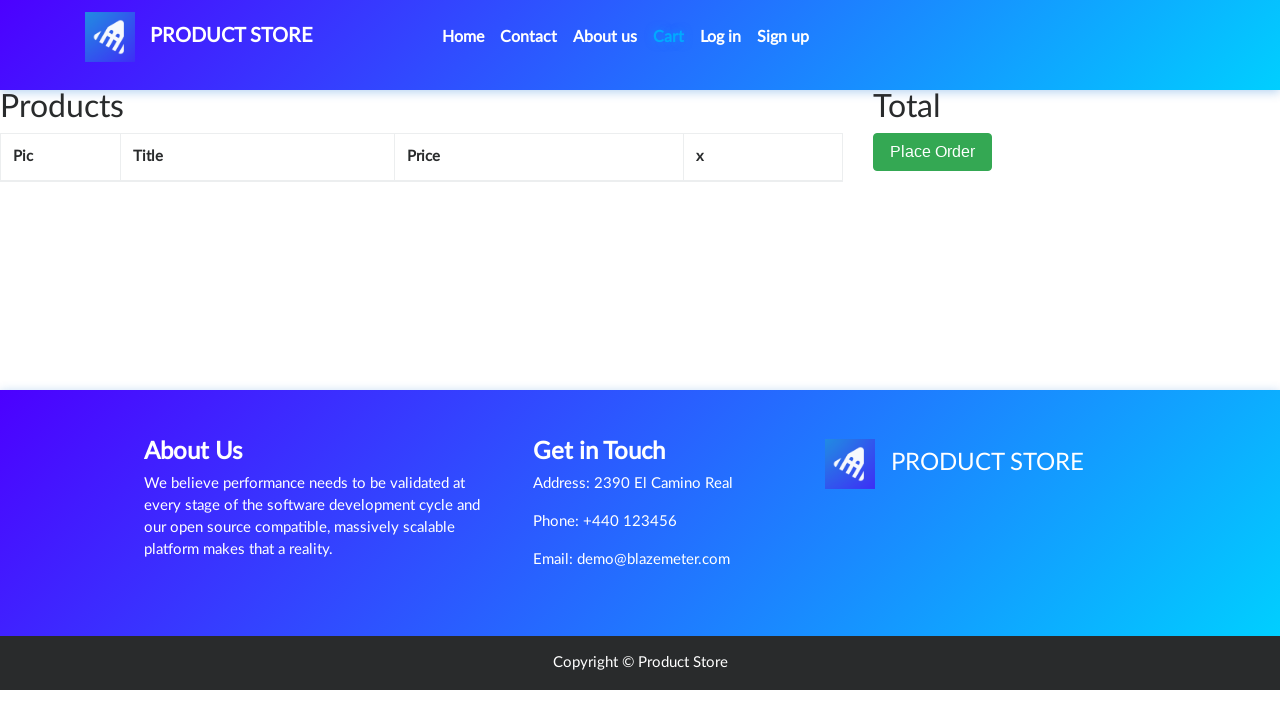

Cart items table rows loaded
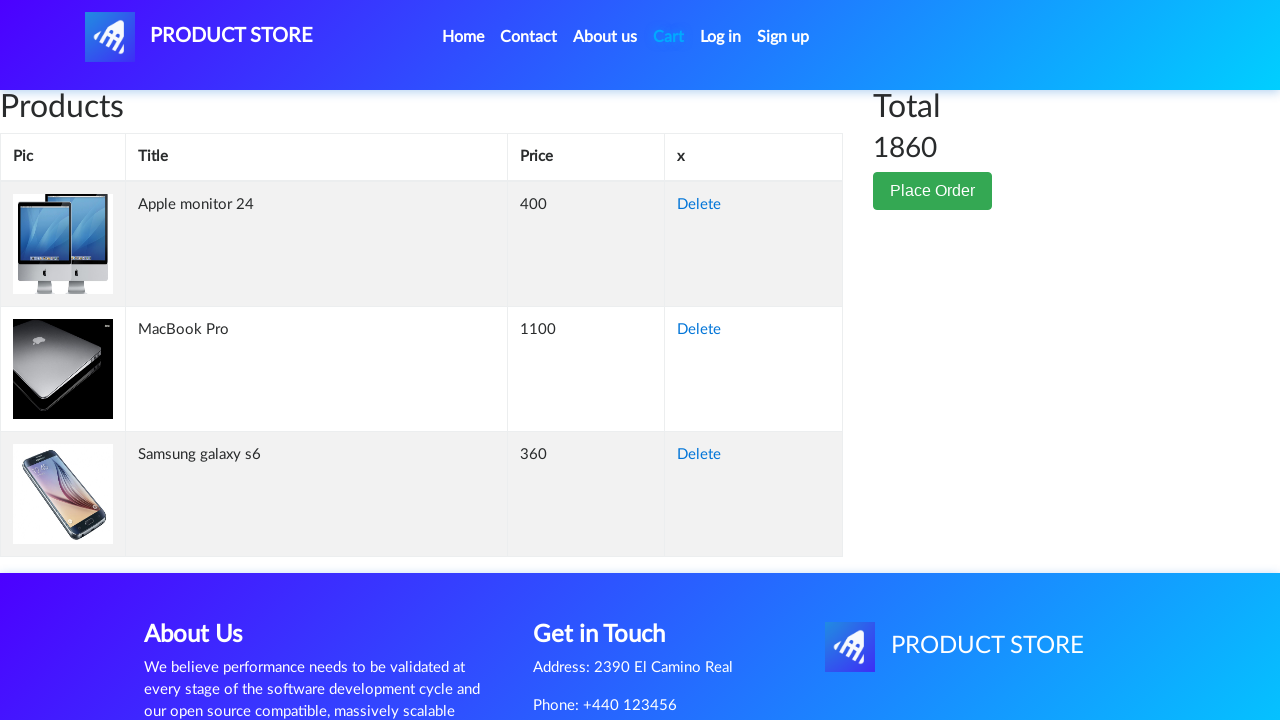

Verified cart contains product items
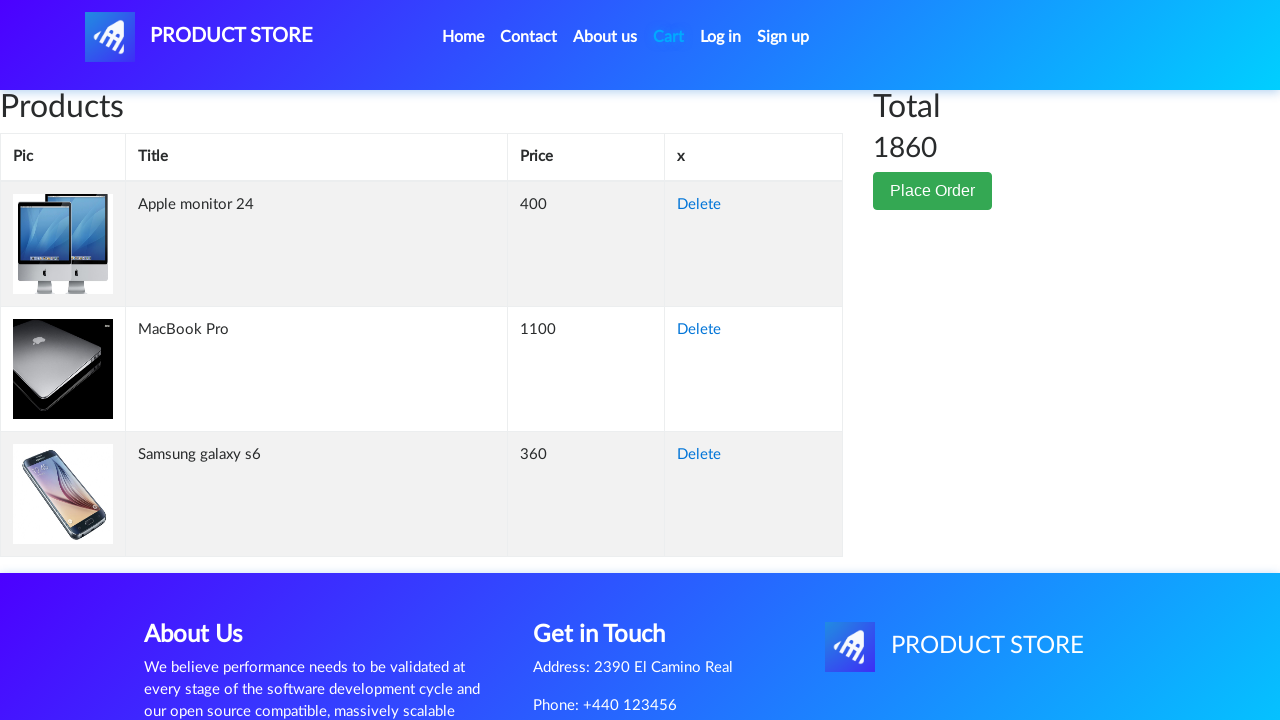

Clicked Place Order button at (933, 191) on button:has-text('Place Order')
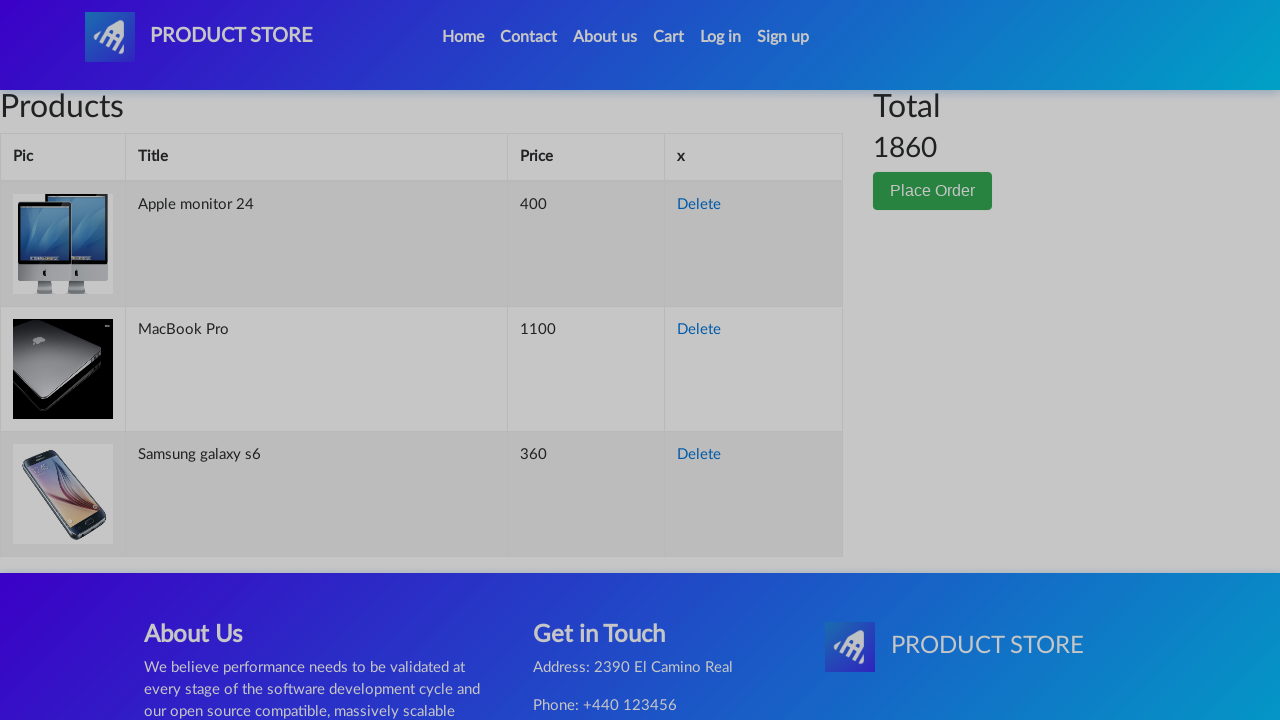

Order form modal appeared
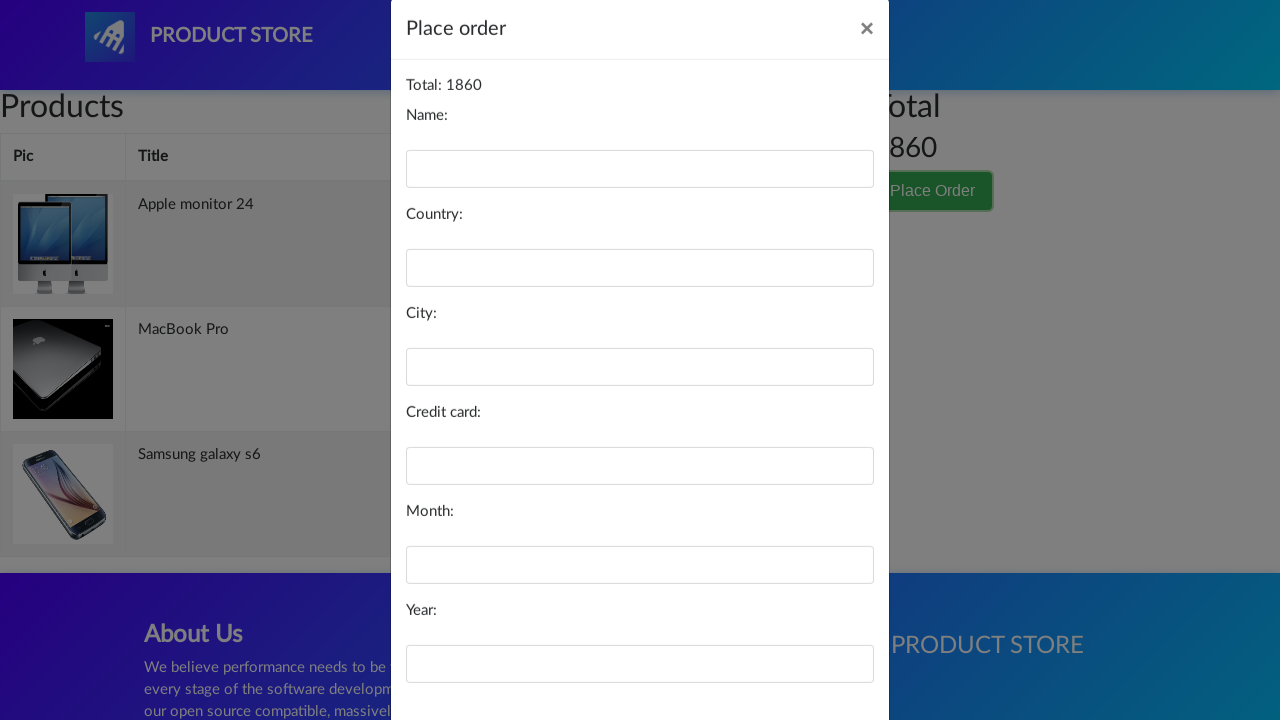

Filled name field with 'John Doe' on #name
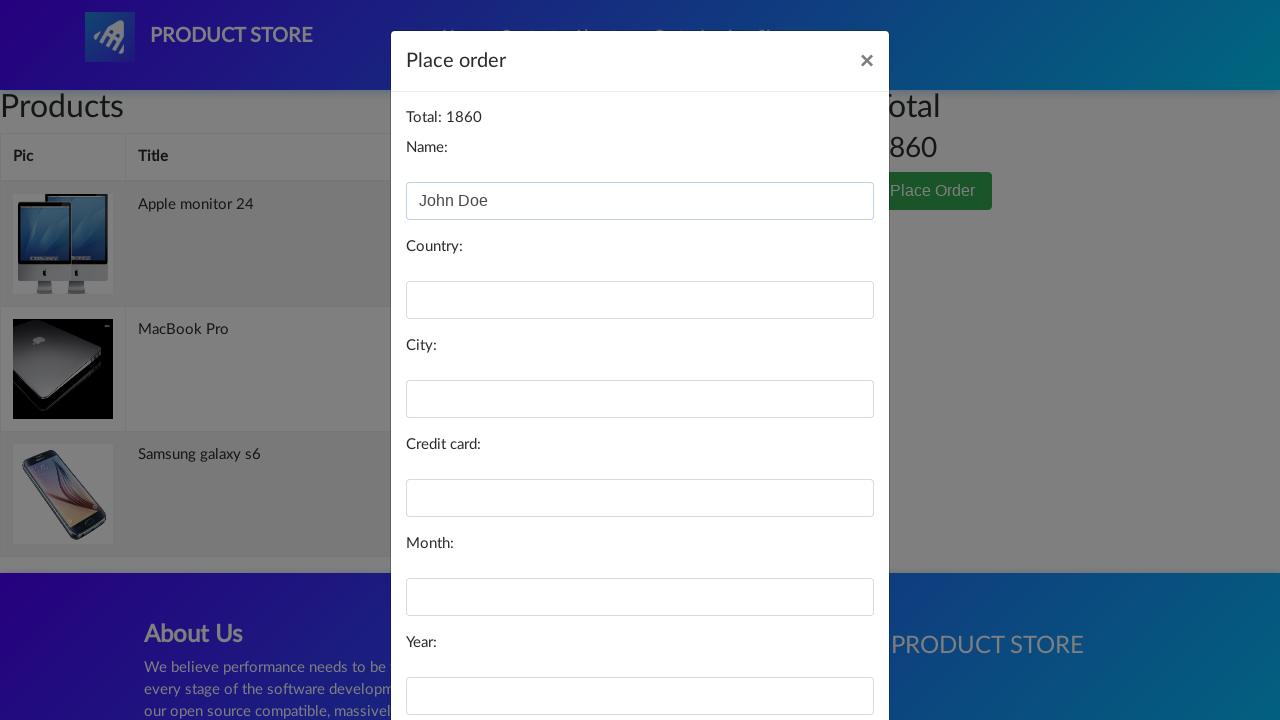

Filled country field with 'United States' on #country
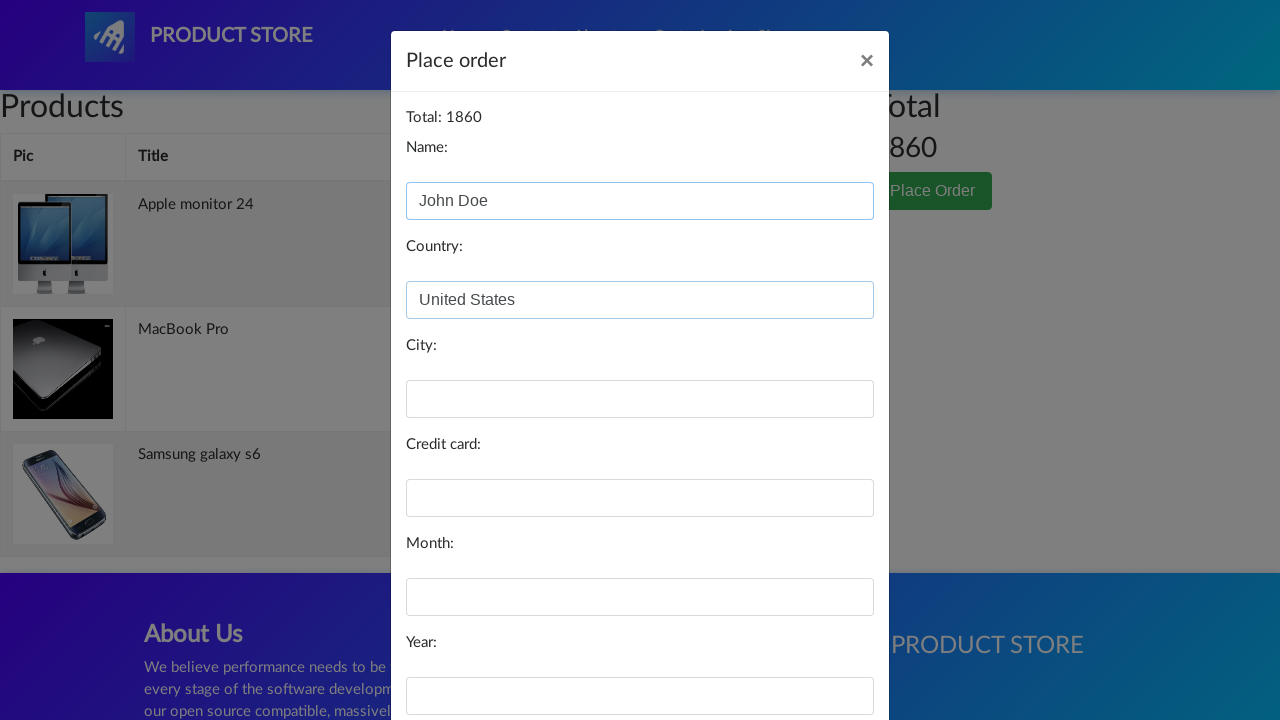

Filled city field with 'New York' on #city
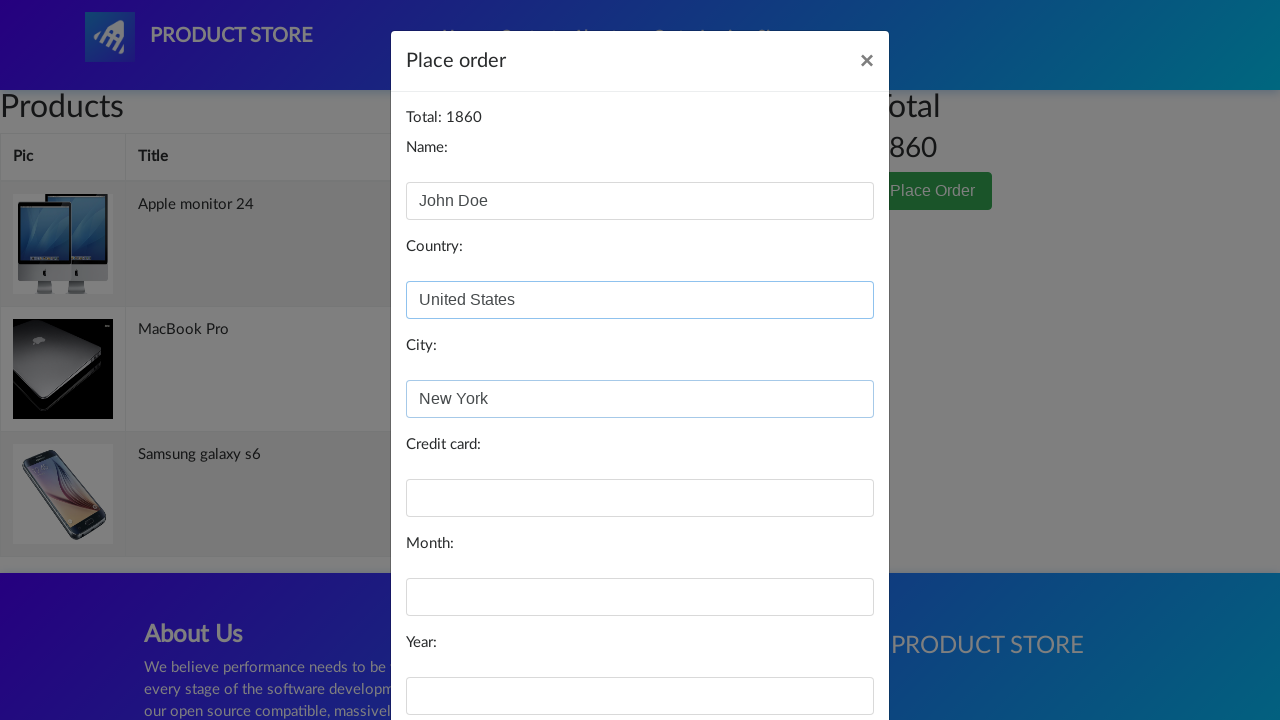

Filled credit card field on #card
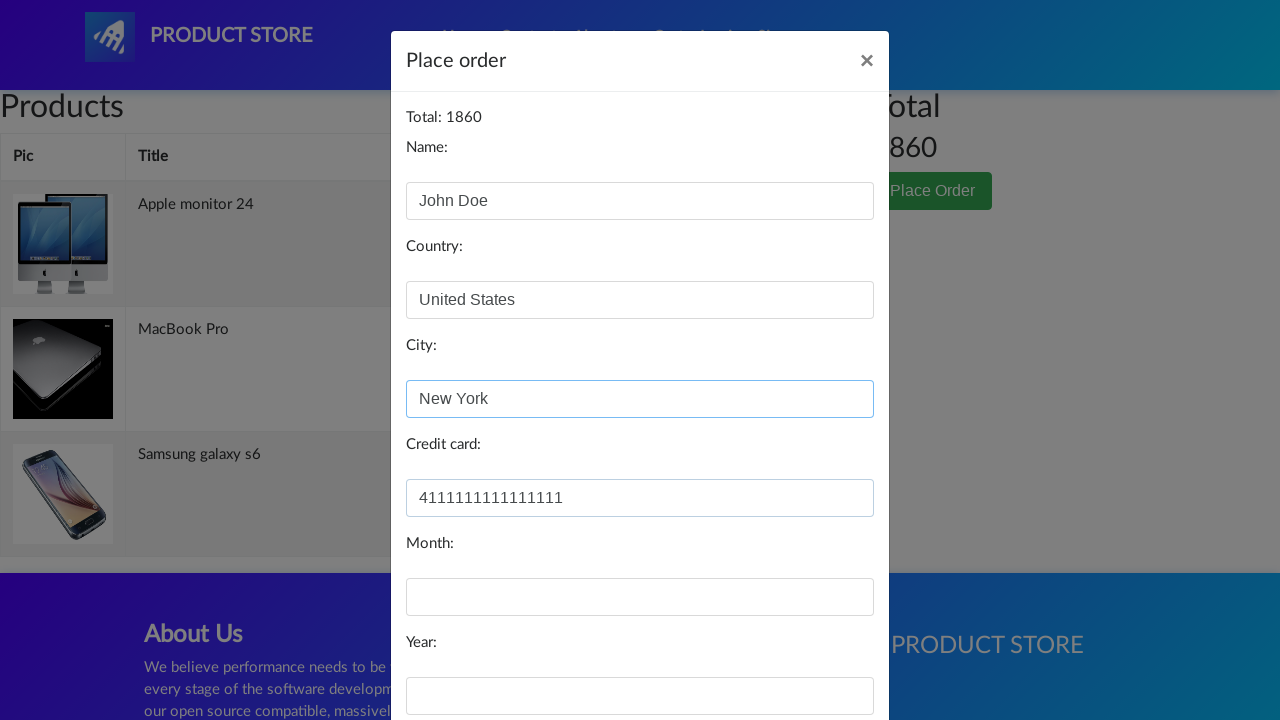

Filled expiration month with '12' on #month
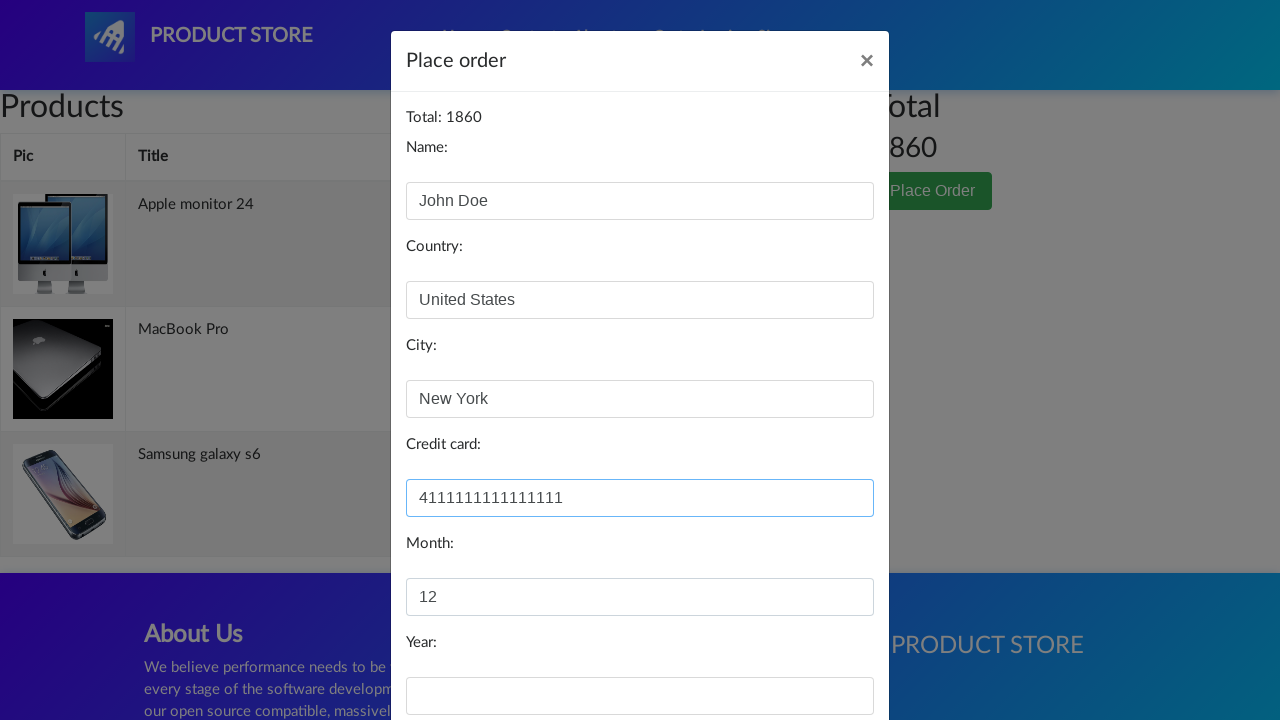

Filled expiration year with '2025' on #year
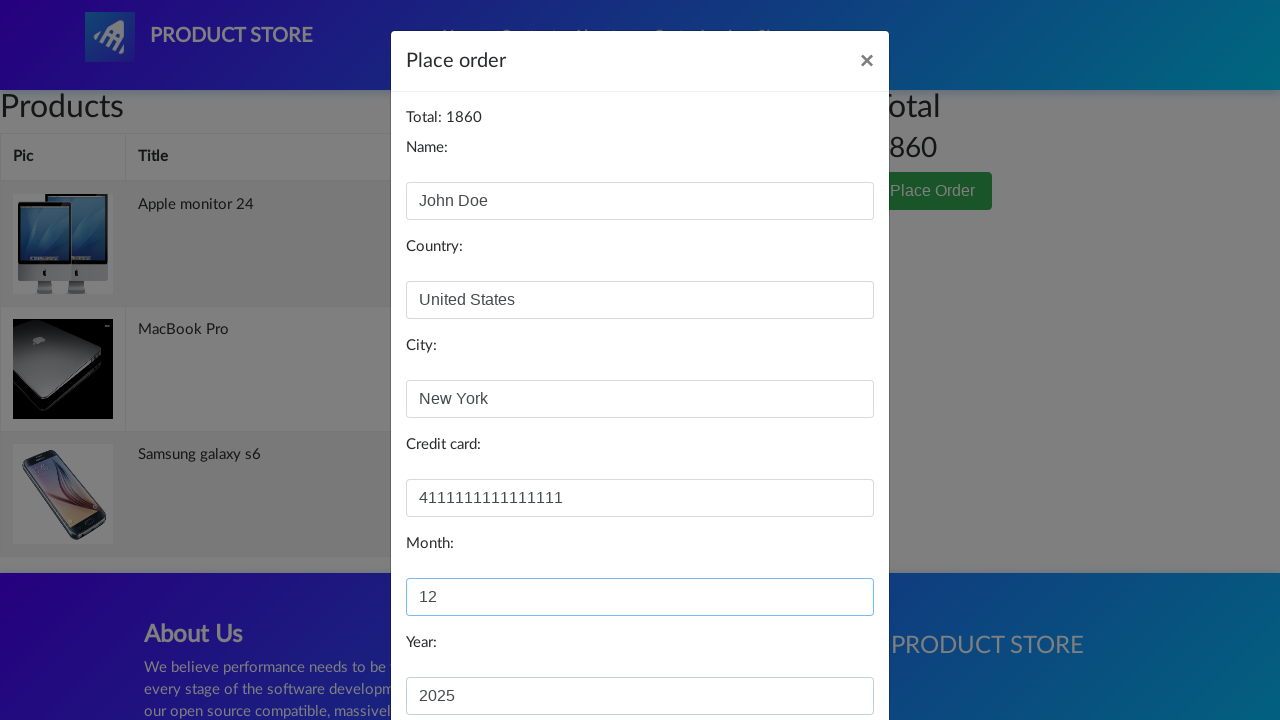

Clicked Purchase button to complete order at (823, 655) on button:has-text('Purchase')
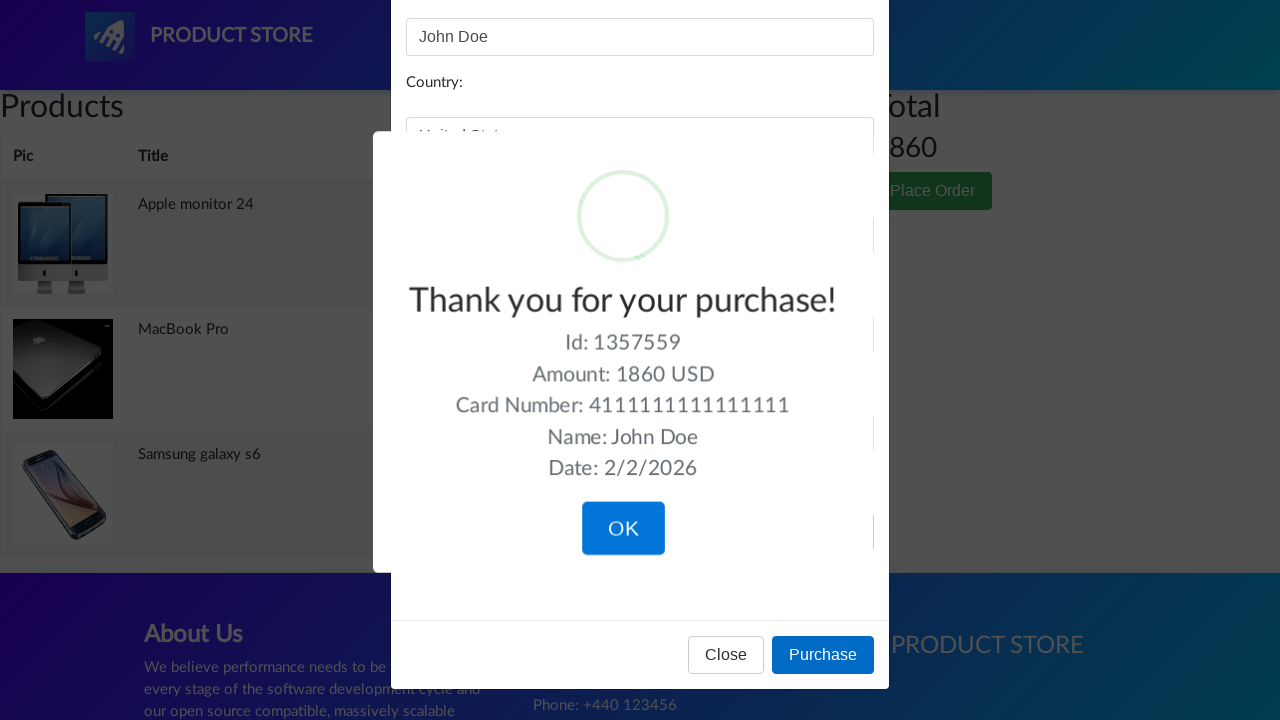

Purchase confirmation message appeared
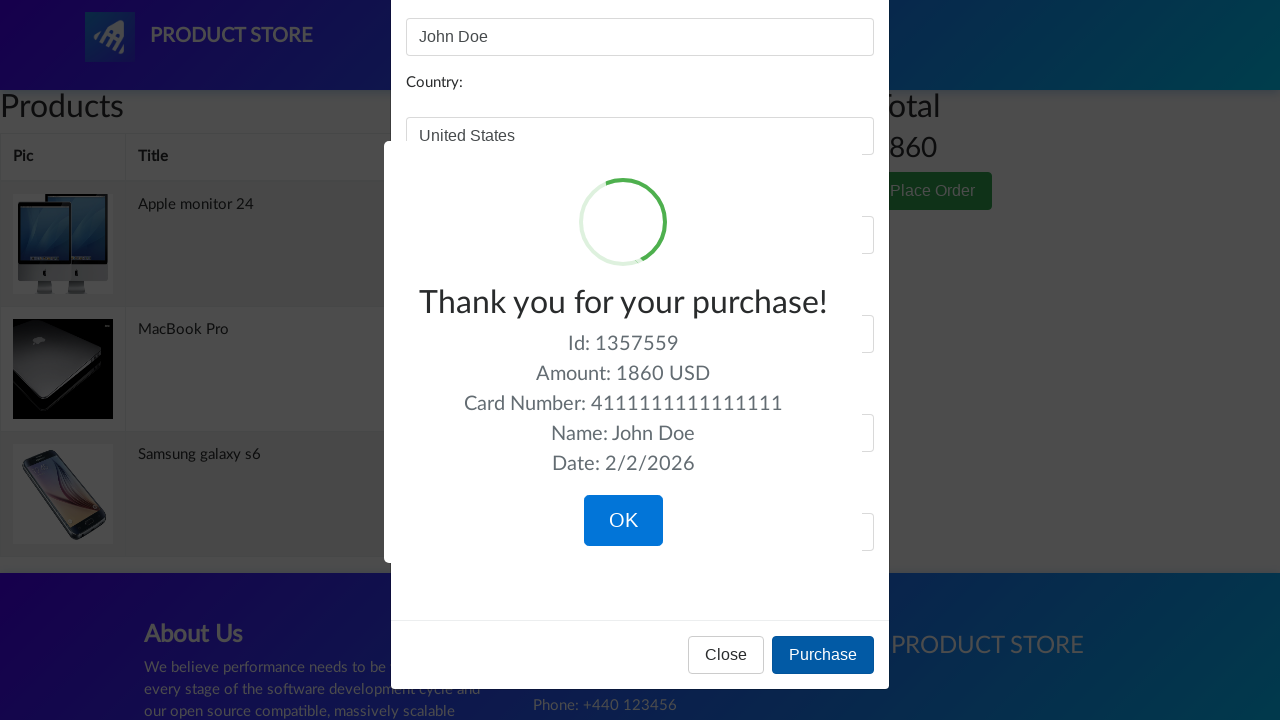

Clicked OK button to close confirmation popup at (623, 521) on button:has-text('OK')
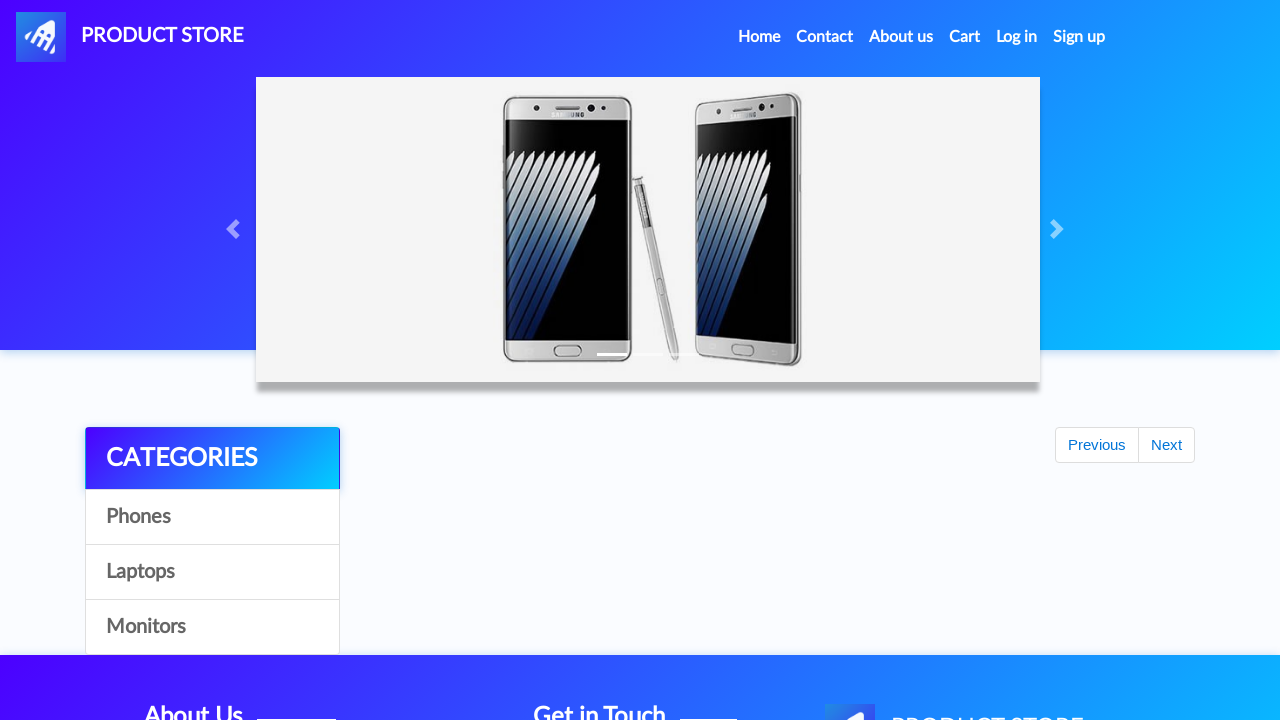

Redirected back to homepage with carousel
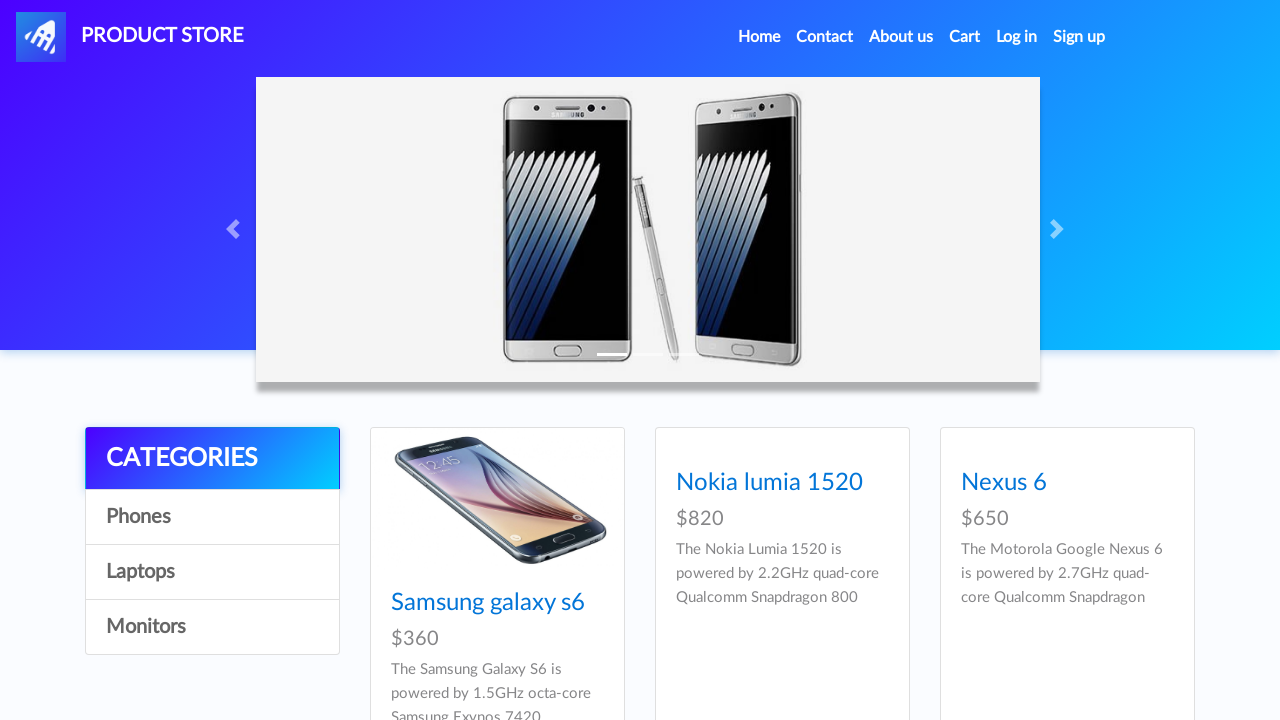

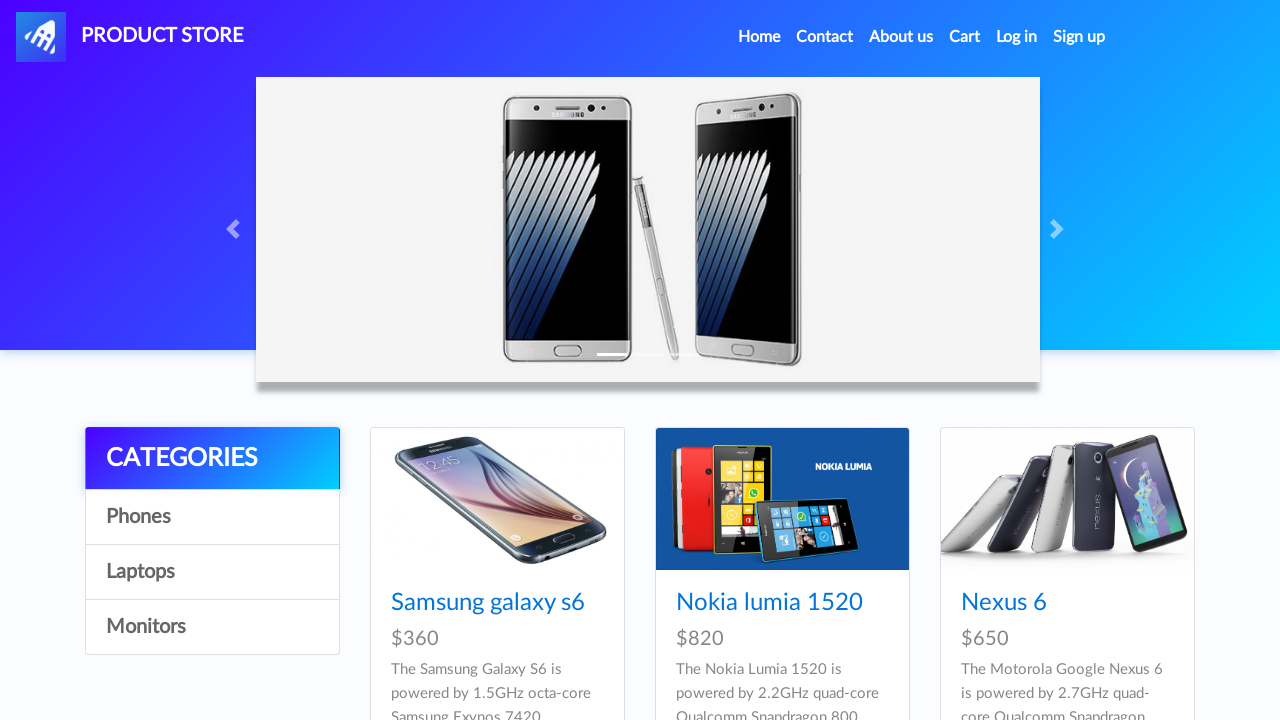